Tests a jQuery UI datepicker by clicking the date input field to open the calendar, then navigating through months to select various dates including edge cases like end-of-month dates.

Starting URL: http://seleniumpractise.blogspot.com/2016/08/how-to-handle-calendar-in-selenium.html

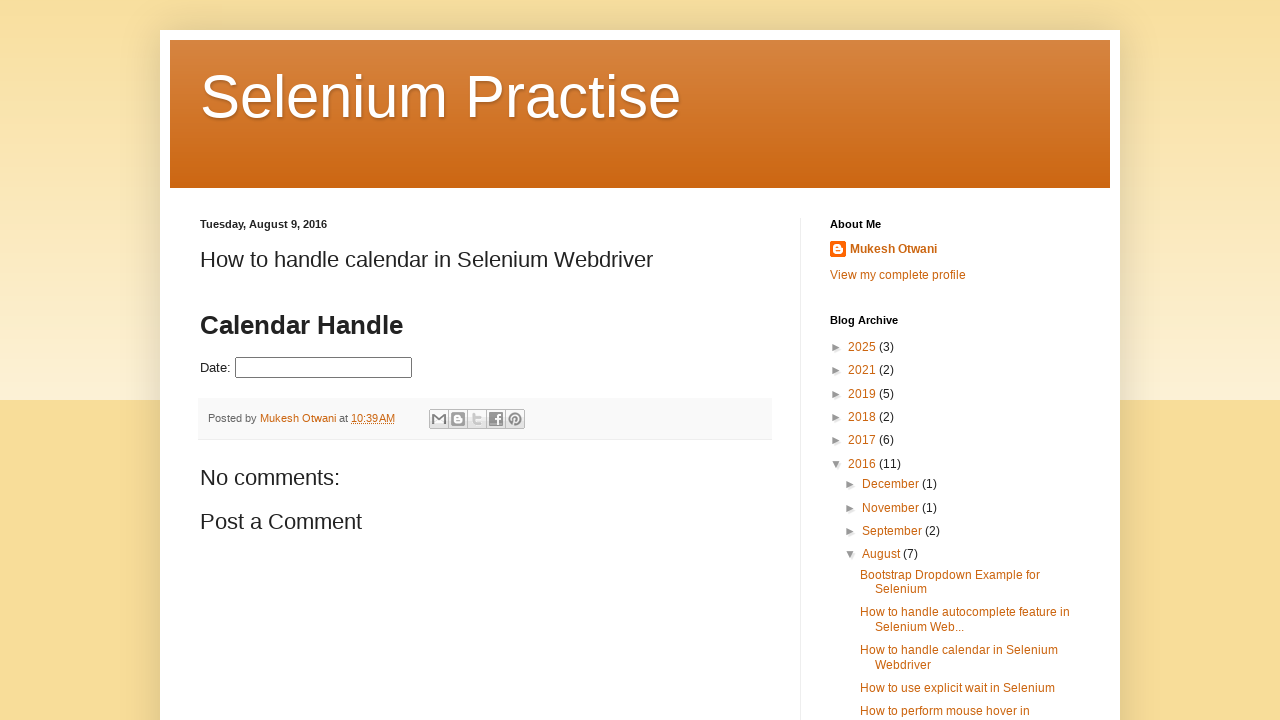

Clicked on datepicker input field to open calendar at (324, 368) on input#datepicker
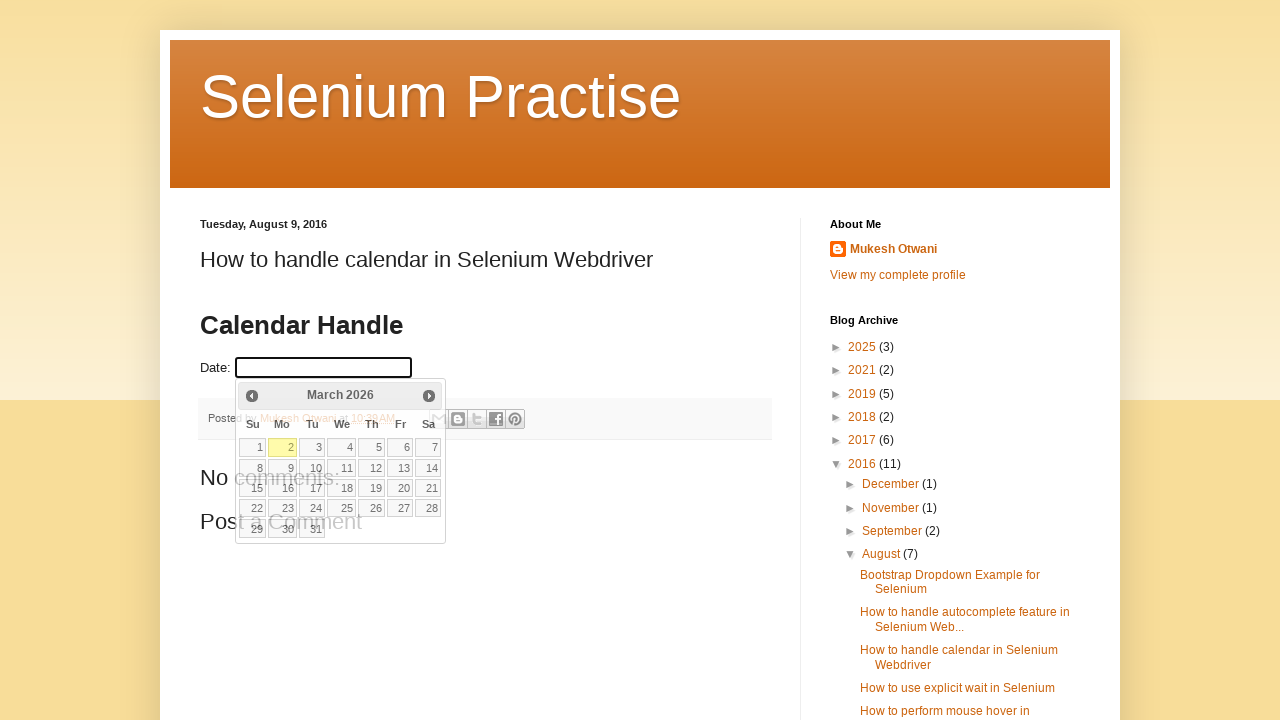

Calendar widget appeared
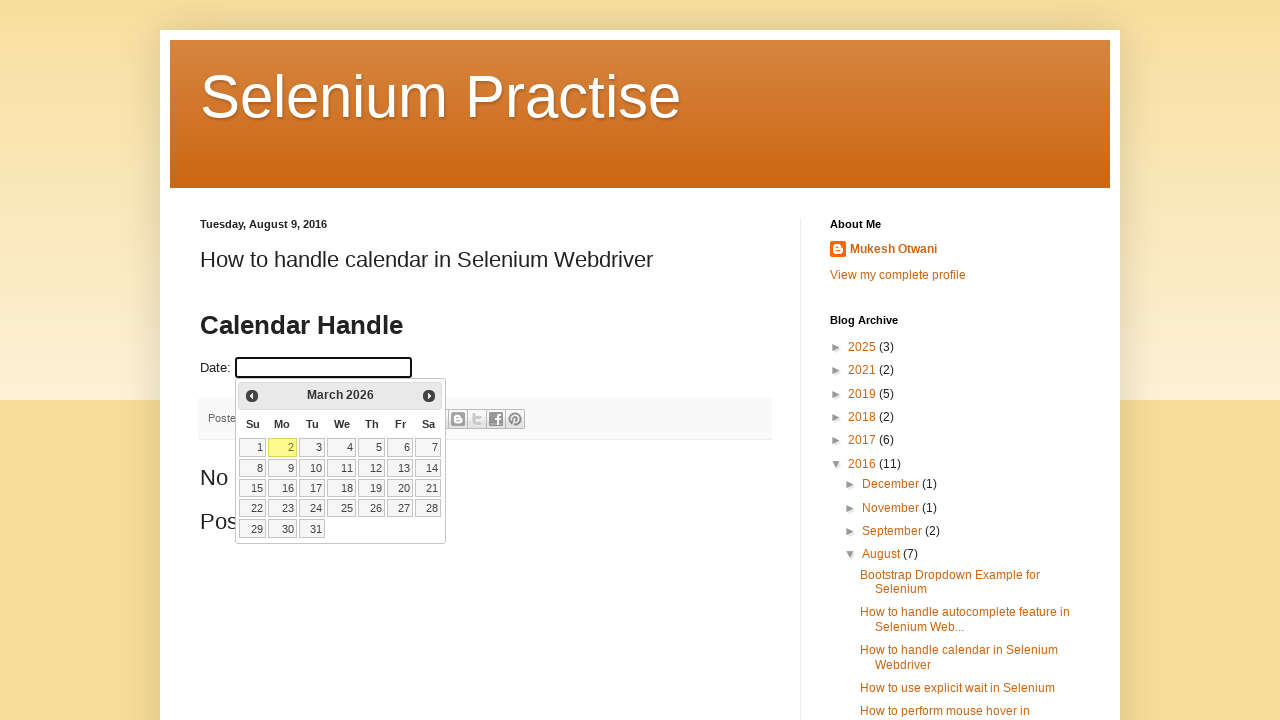

Navigated to previous month in calendar (currently showing March 2026) at (252, 396) on .ui-icon-circle-triangle-w
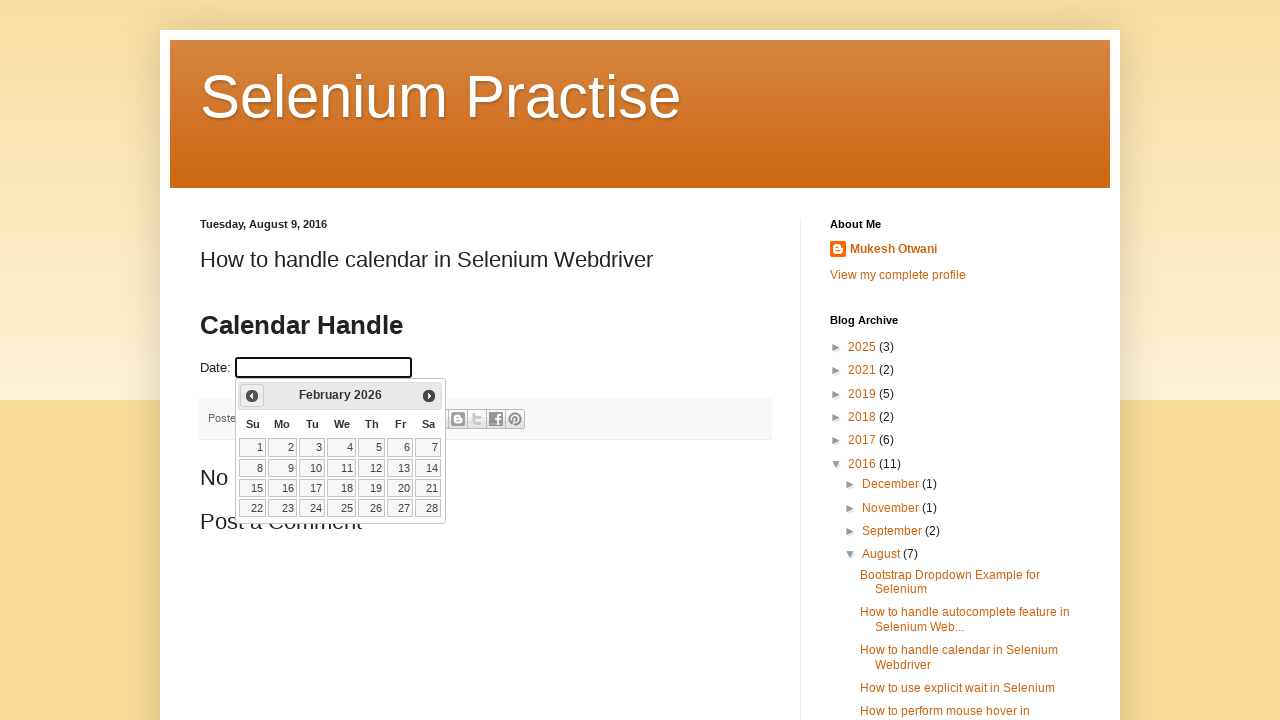

Navigated to previous month in calendar (currently showing February 2026) at (252, 396) on .ui-icon-circle-triangle-w
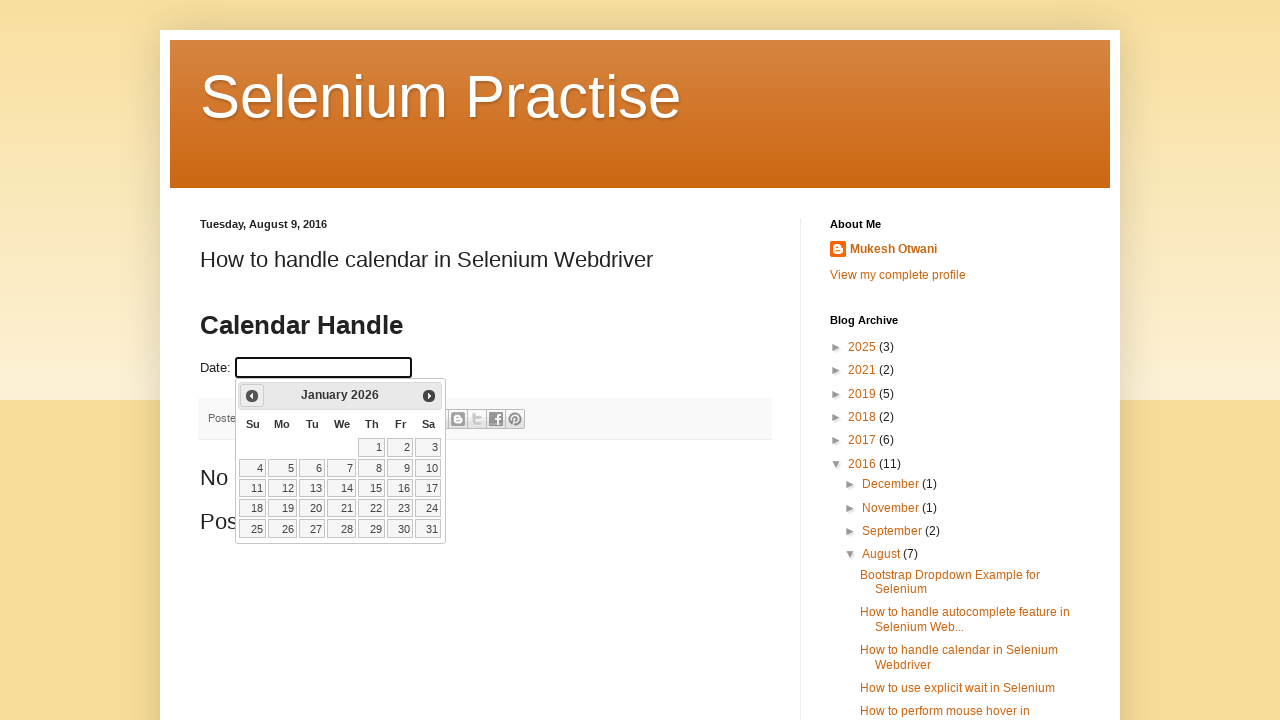

Navigated to previous month in calendar (currently showing January 2026) at (252, 396) on .ui-icon-circle-triangle-w
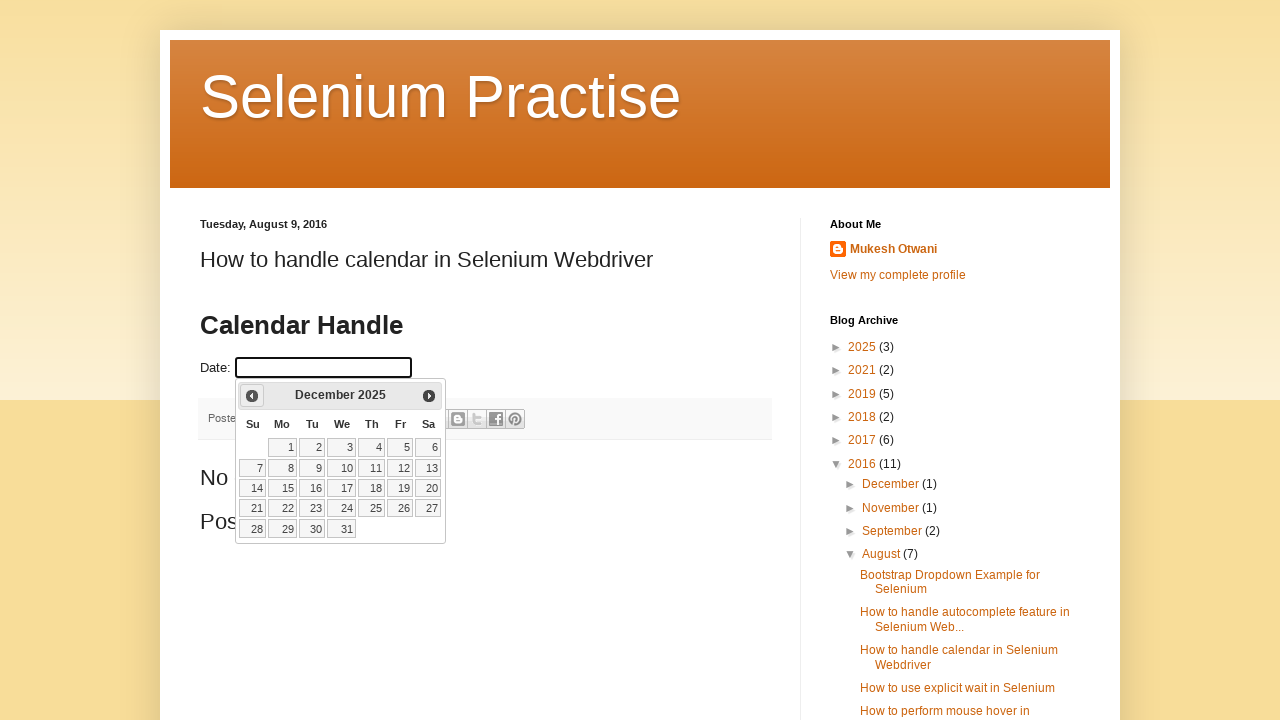

Navigated to previous month in calendar (currently showing December 2025) at (252, 396) on .ui-icon-circle-triangle-w
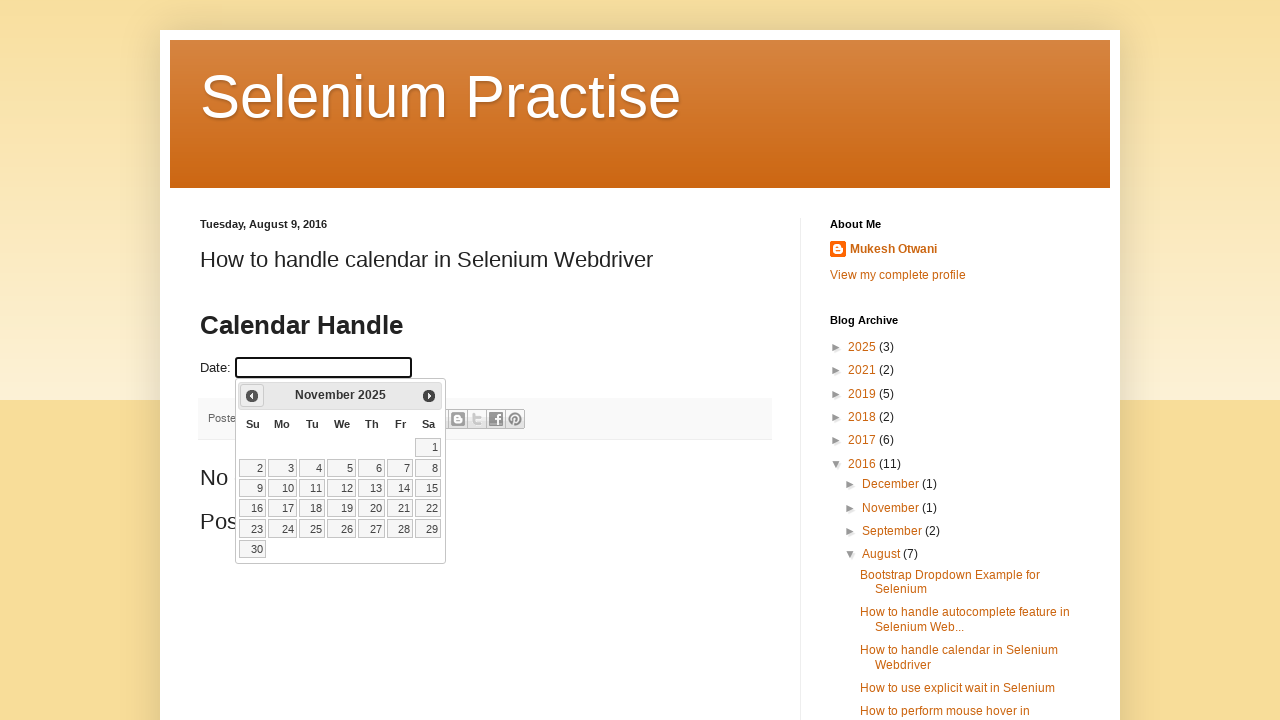

Navigated to previous month in calendar (currently showing November 2025) at (252, 396) on .ui-icon-circle-triangle-w
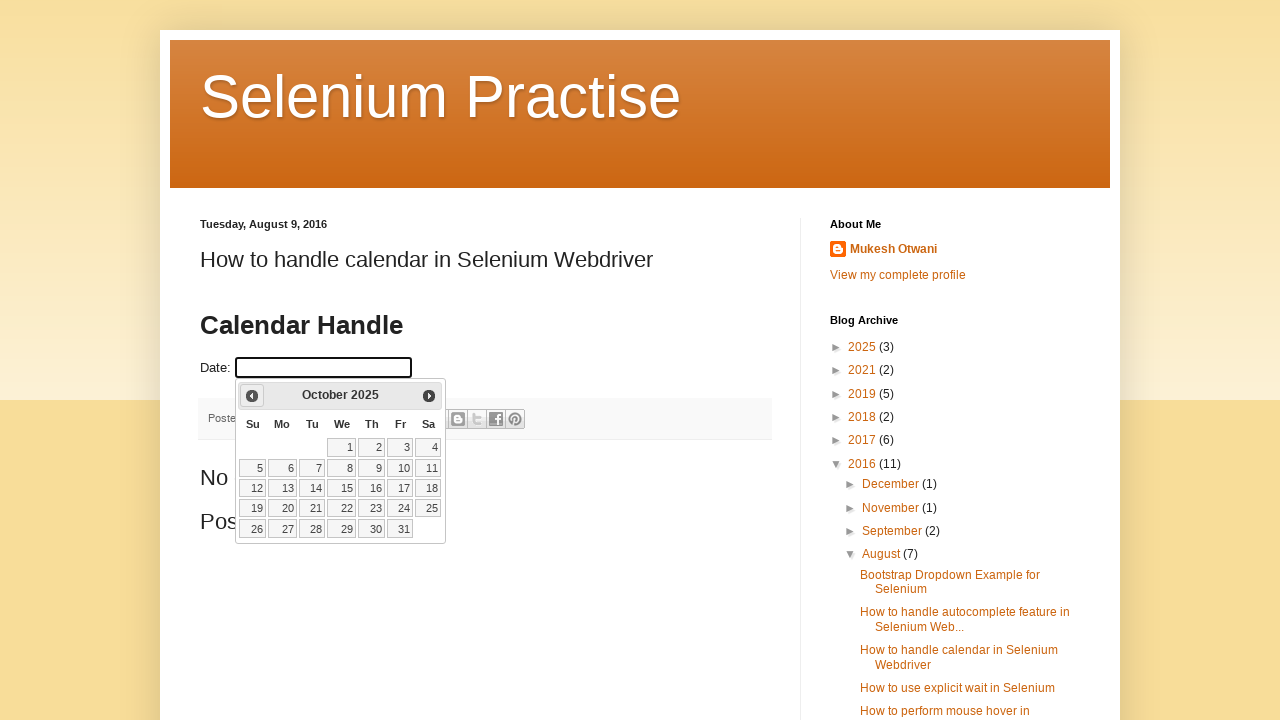

Navigated to previous month in calendar (currently showing October 2025) at (252, 396) on .ui-icon-circle-triangle-w
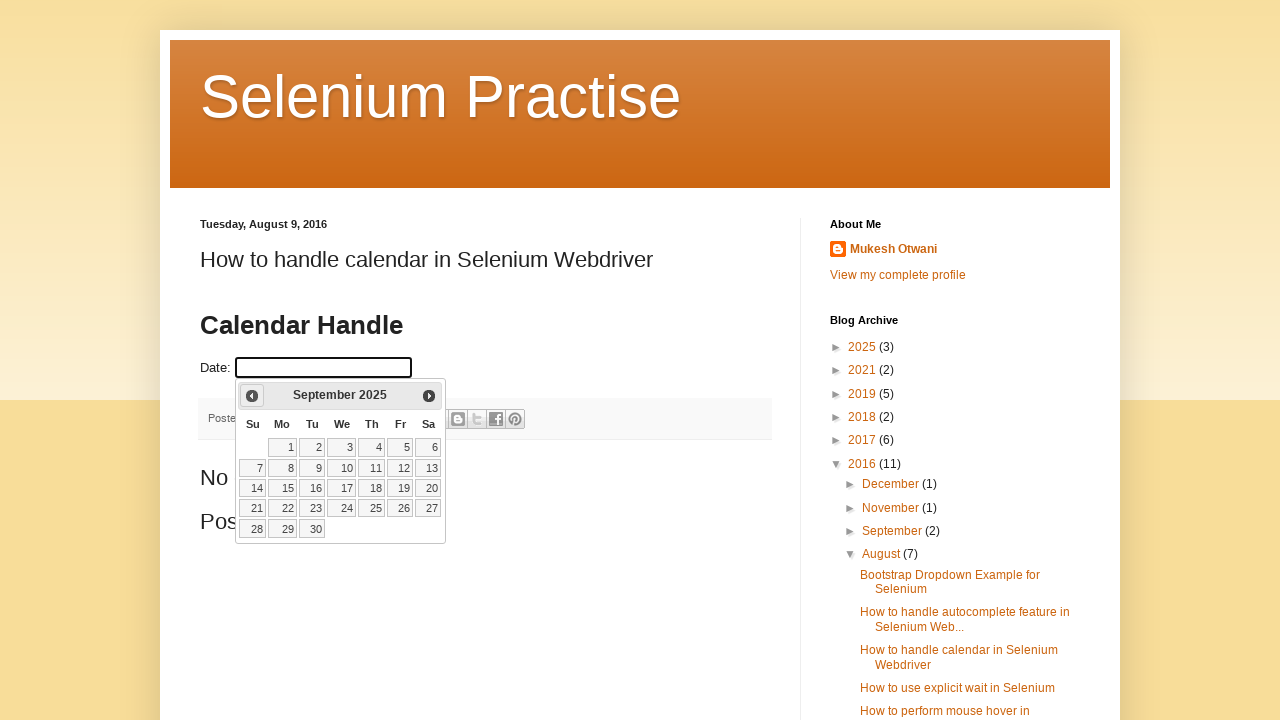

Navigated to previous month in calendar (currently showing September 2025) at (252, 396) on .ui-icon-circle-triangle-w
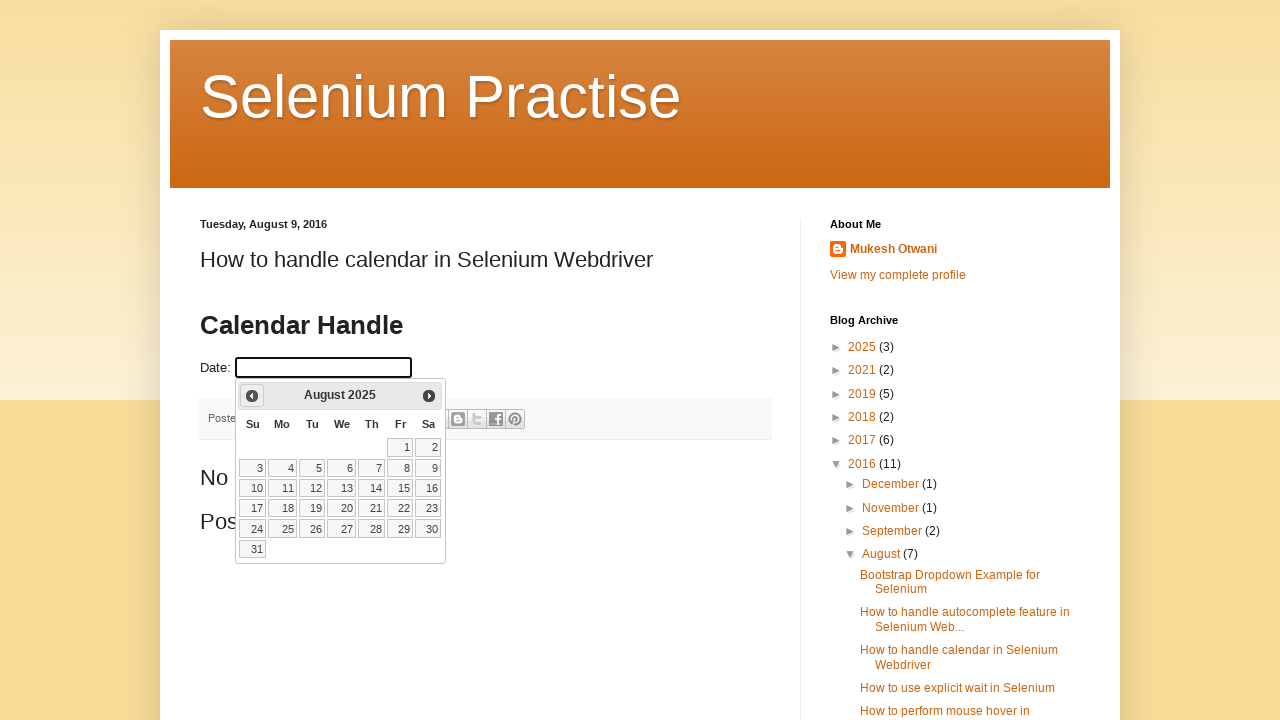

Navigated to previous month in calendar (currently showing August 2025) at (252, 396) on .ui-icon-circle-triangle-w
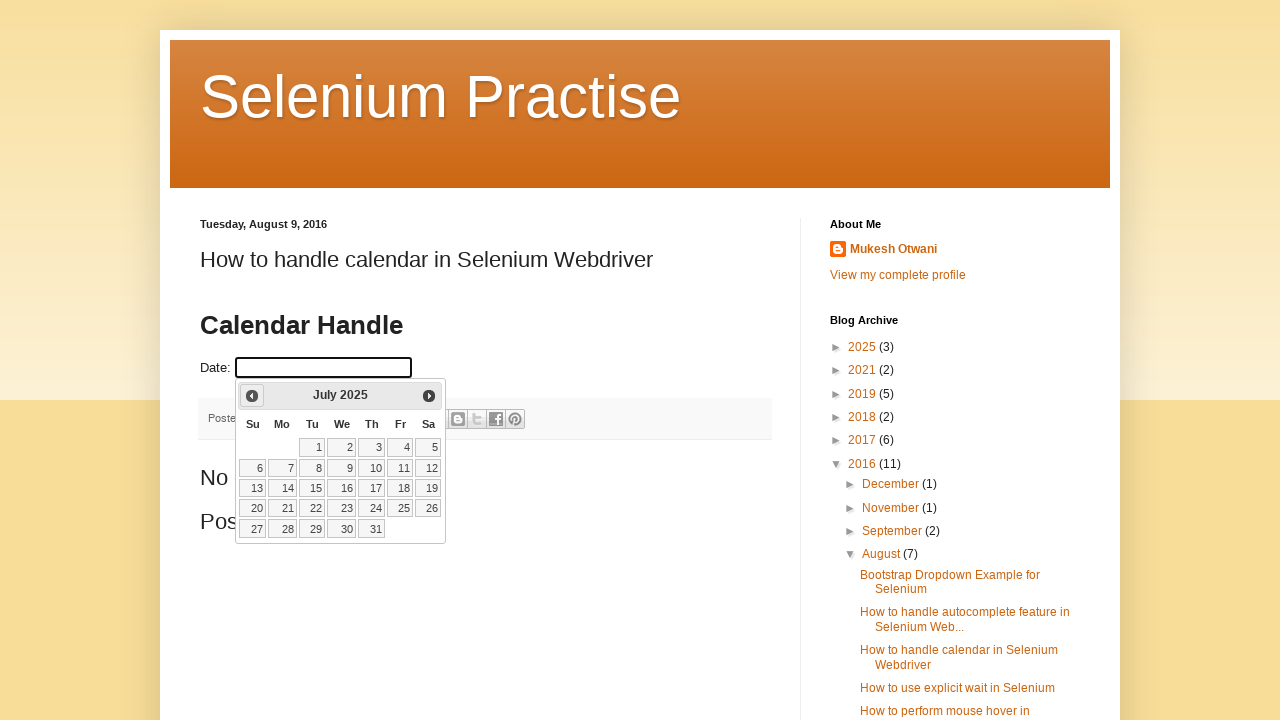

Navigated to previous month in calendar (currently showing July 2025) at (252, 396) on .ui-icon-circle-triangle-w
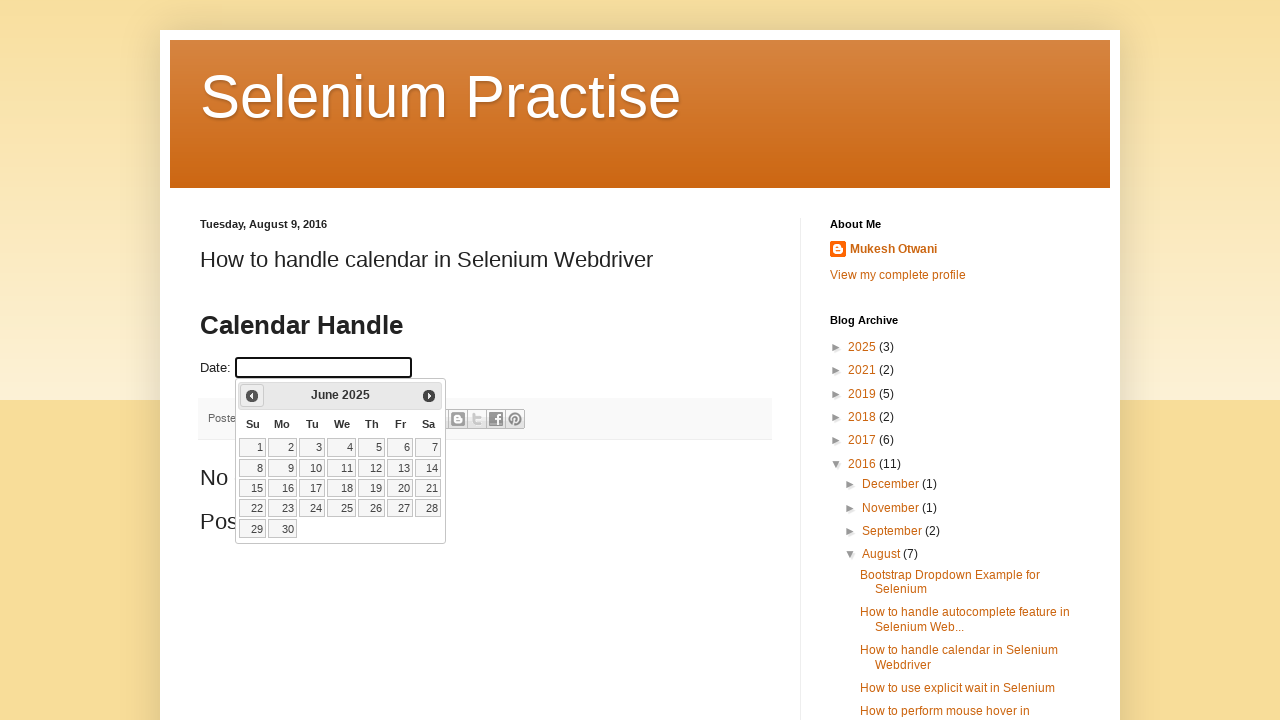

Navigated to previous month in calendar (currently showing June 2025) at (252, 396) on .ui-icon-circle-triangle-w
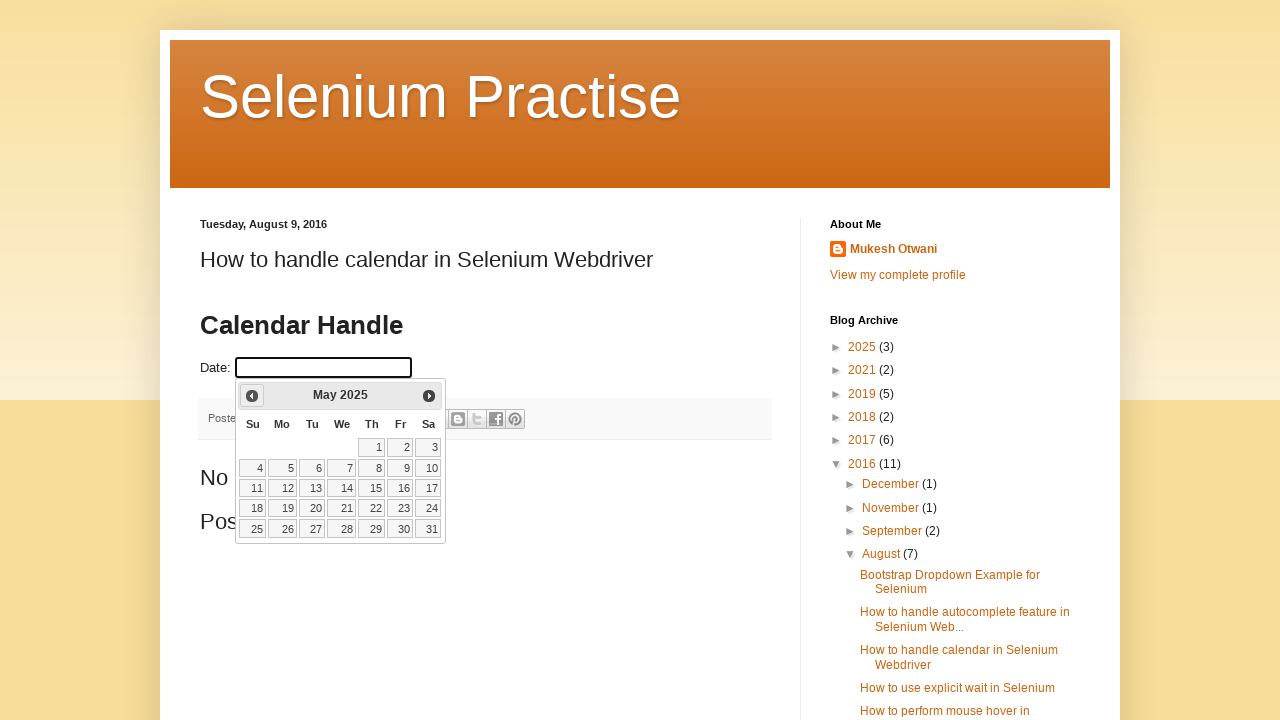

Navigated to previous month in calendar (currently showing May 2025) at (252, 396) on .ui-icon-circle-triangle-w
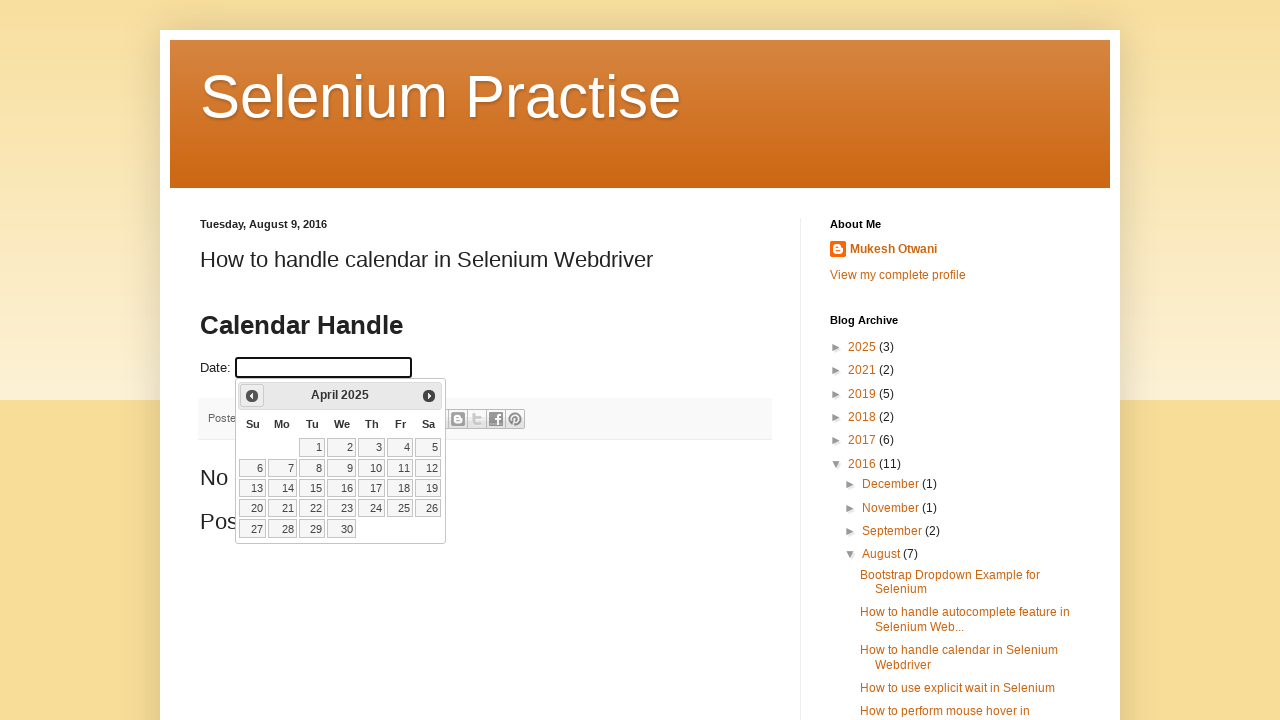

Navigated to previous month in calendar (currently showing April 2025) at (252, 396) on .ui-icon-circle-triangle-w
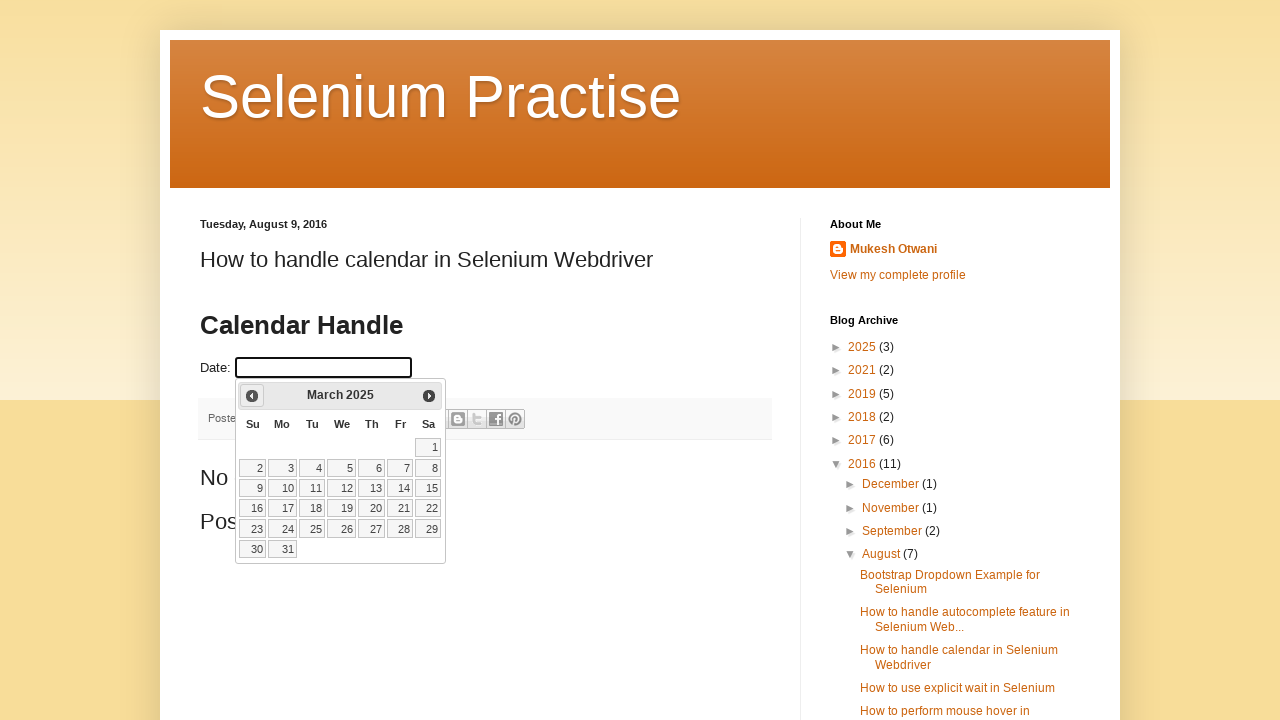

Navigated to previous month in calendar (currently showing March 2025) at (252, 396) on .ui-icon-circle-triangle-w
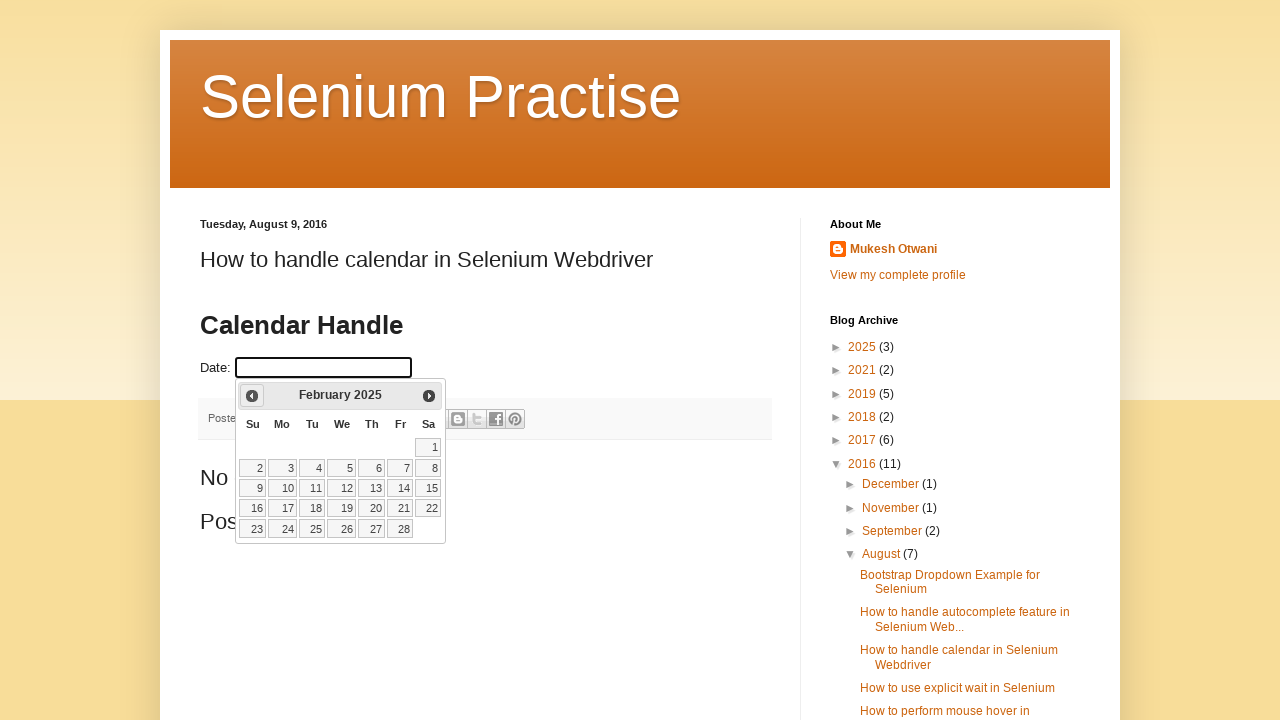

Navigated to previous month in calendar (currently showing February 2025) at (252, 396) on .ui-icon-circle-triangle-w
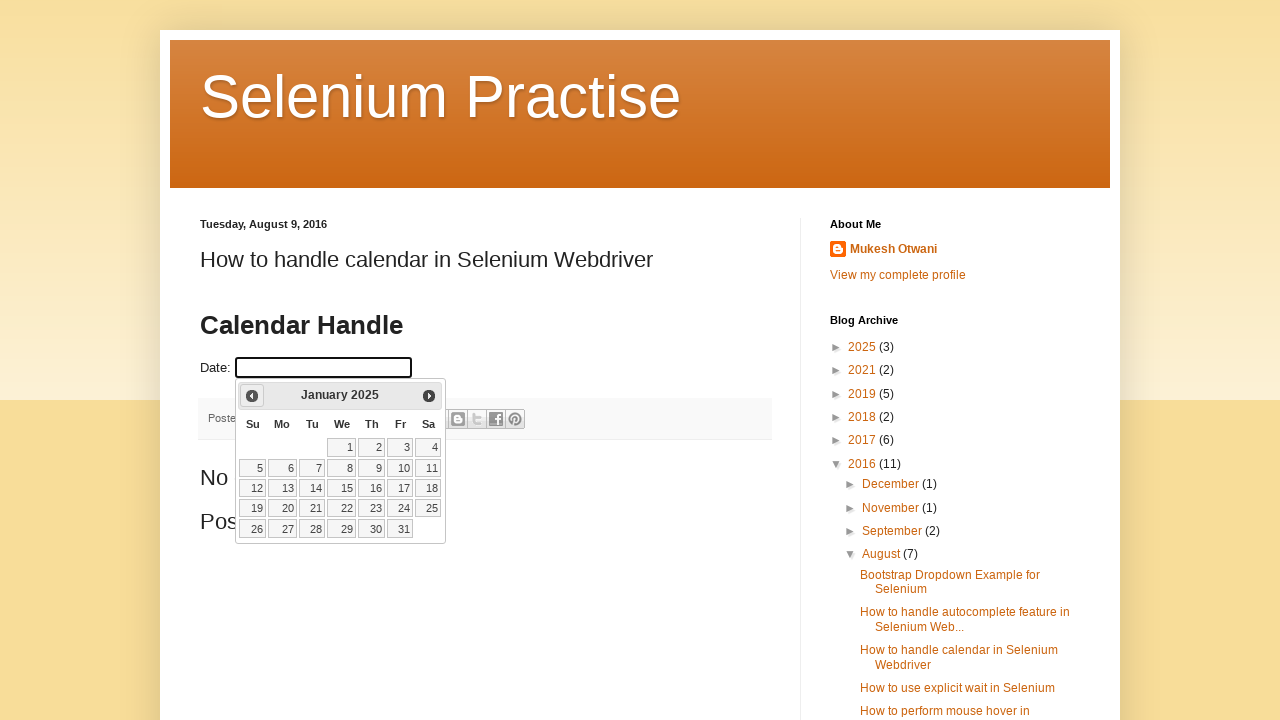

Navigated to previous month in calendar (currently showing January 2025) at (252, 396) on .ui-icon-circle-triangle-w
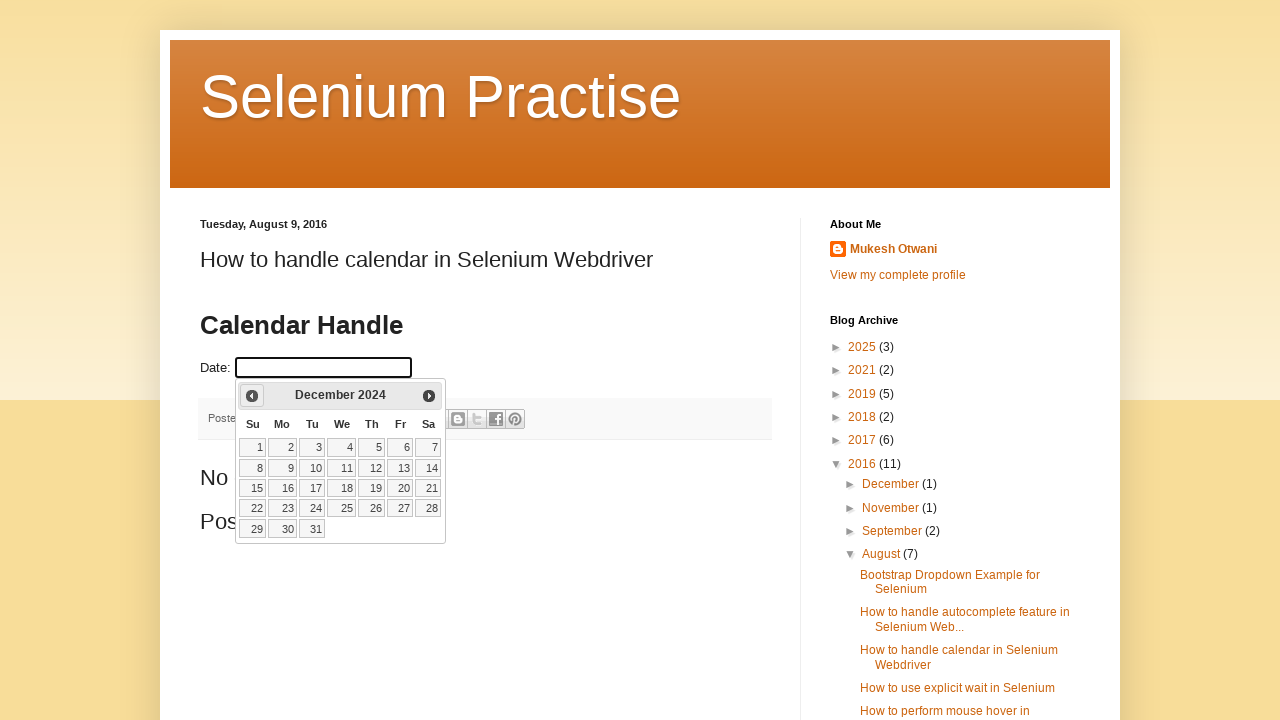

Navigated to previous month in calendar (currently showing December 2024) at (252, 396) on .ui-icon-circle-triangle-w
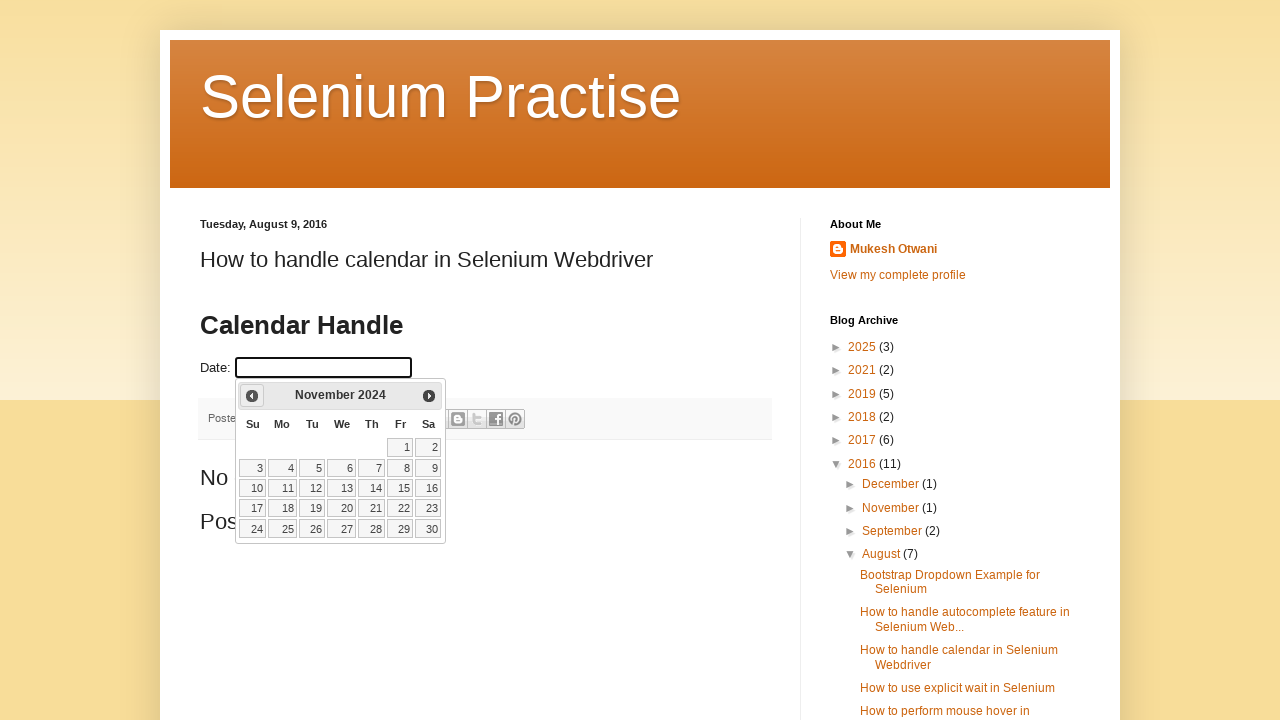

Navigated to previous month in calendar (currently showing November 2024) at (252, 396) on .ui-icon-circle-triangle-w
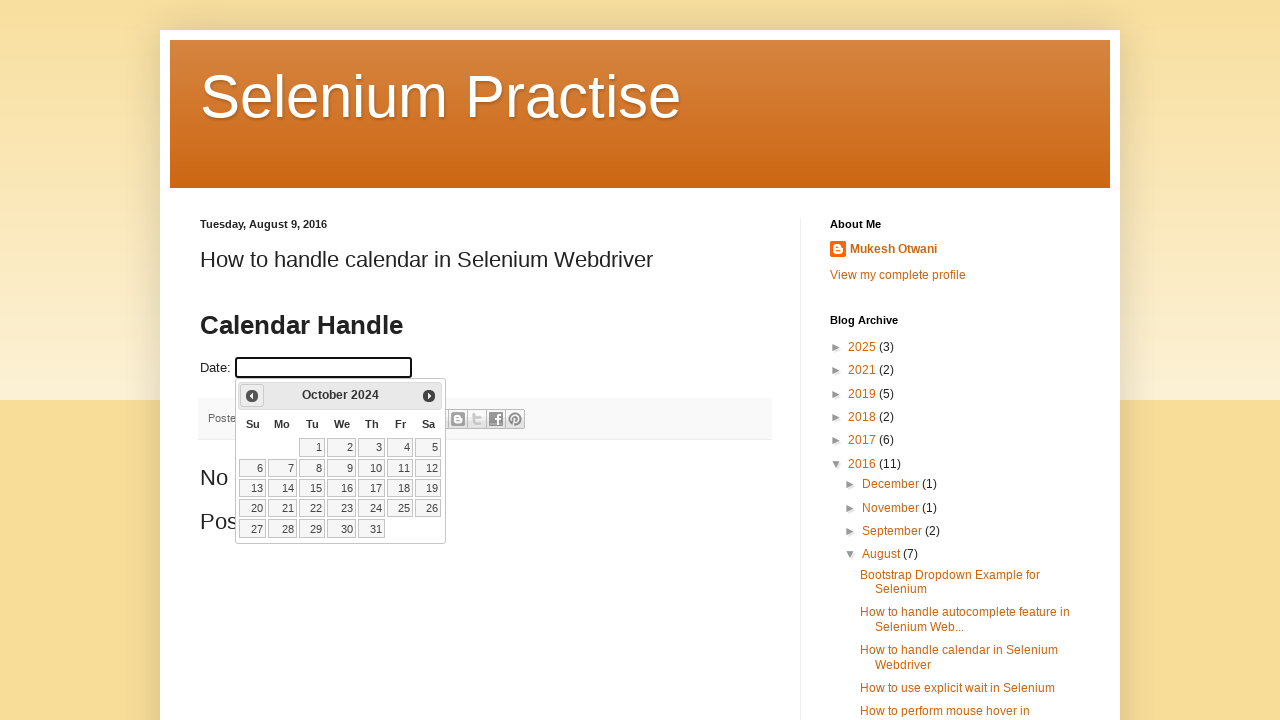

Navigated to previous month in calendar (currently showing October 2024) at (252, 396) on .ui-icon-circle-triangle-w
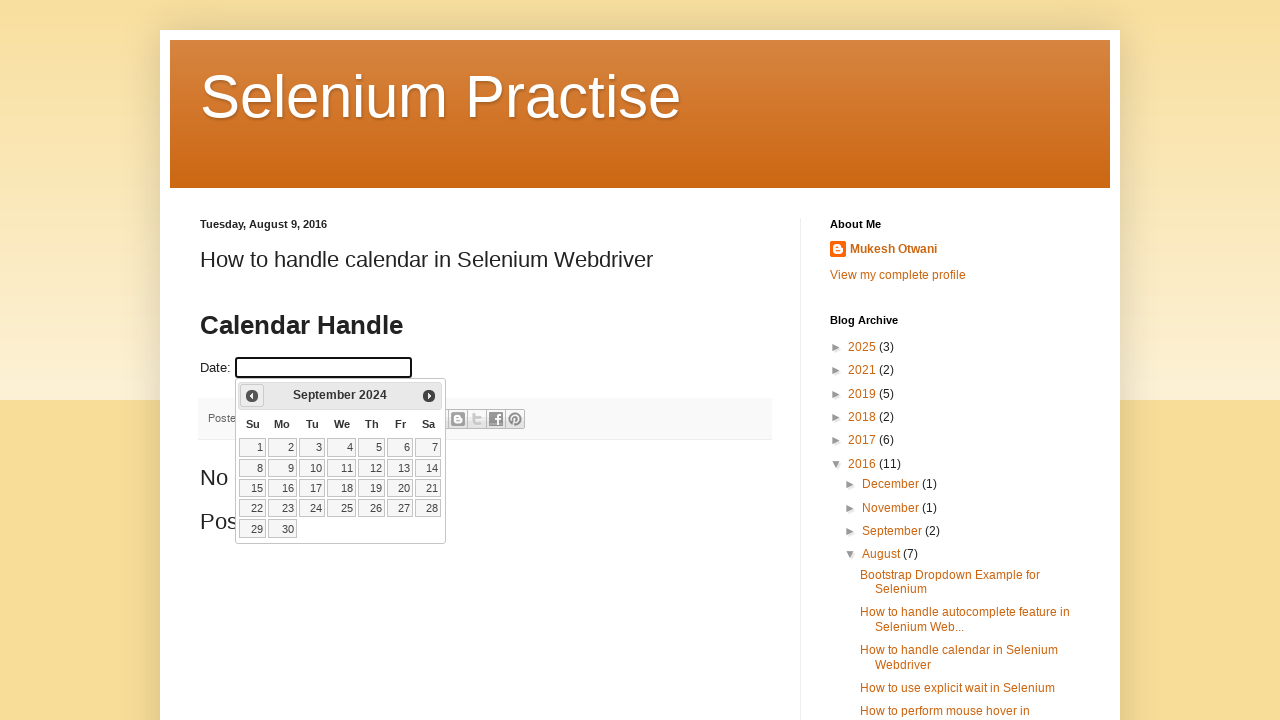

Navigated to previous month in calendar (currently showing September 2024) at (252, 396) on .ui-icon-circle-triangle-w
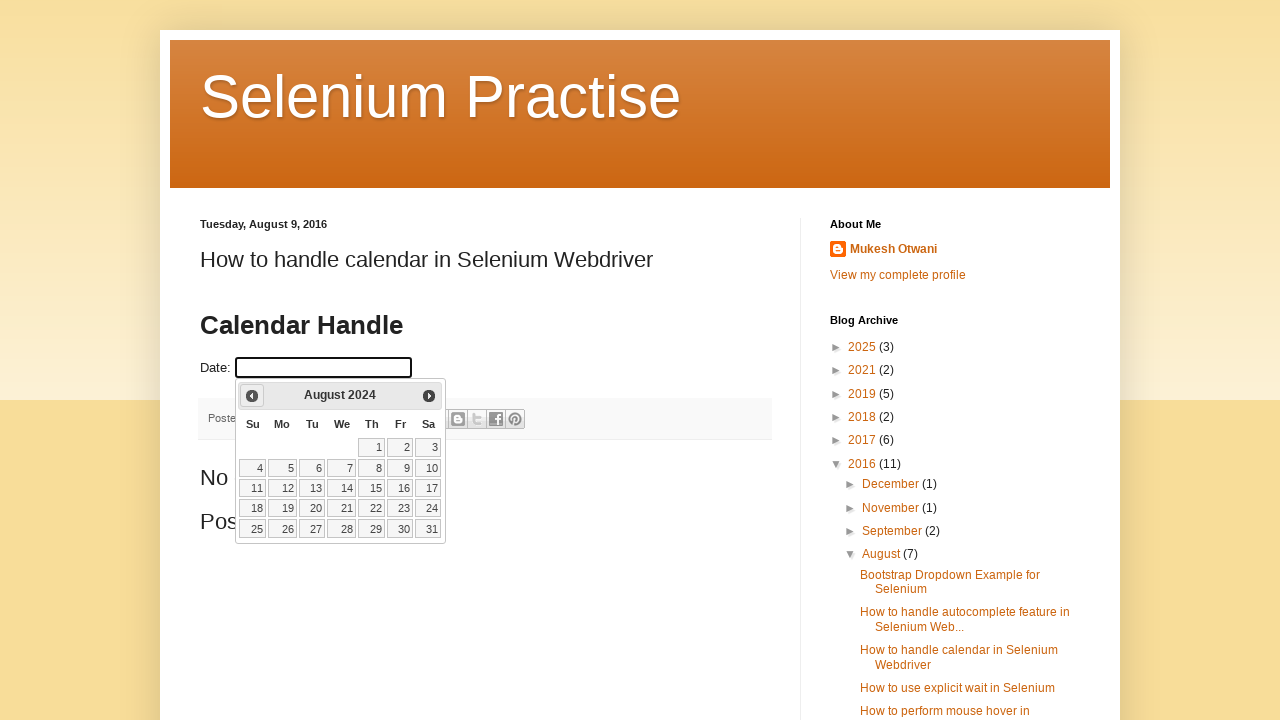

Navigated to previous month in calendar (currently showing August 2024) at (252, 396) on .ui-icon-circle-triangle-w
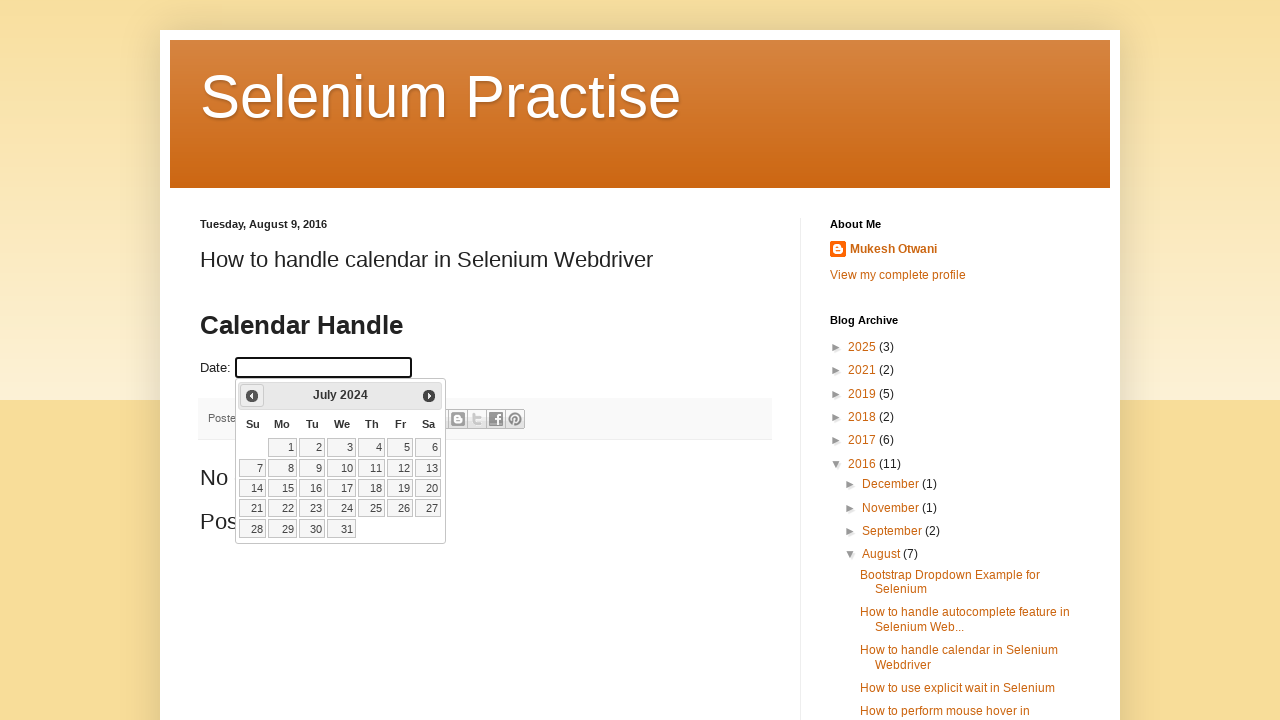

Navigated to previous month in calendar (currently showing July 2024) at (252, 396) on .ui-icon-circle-triangle-w
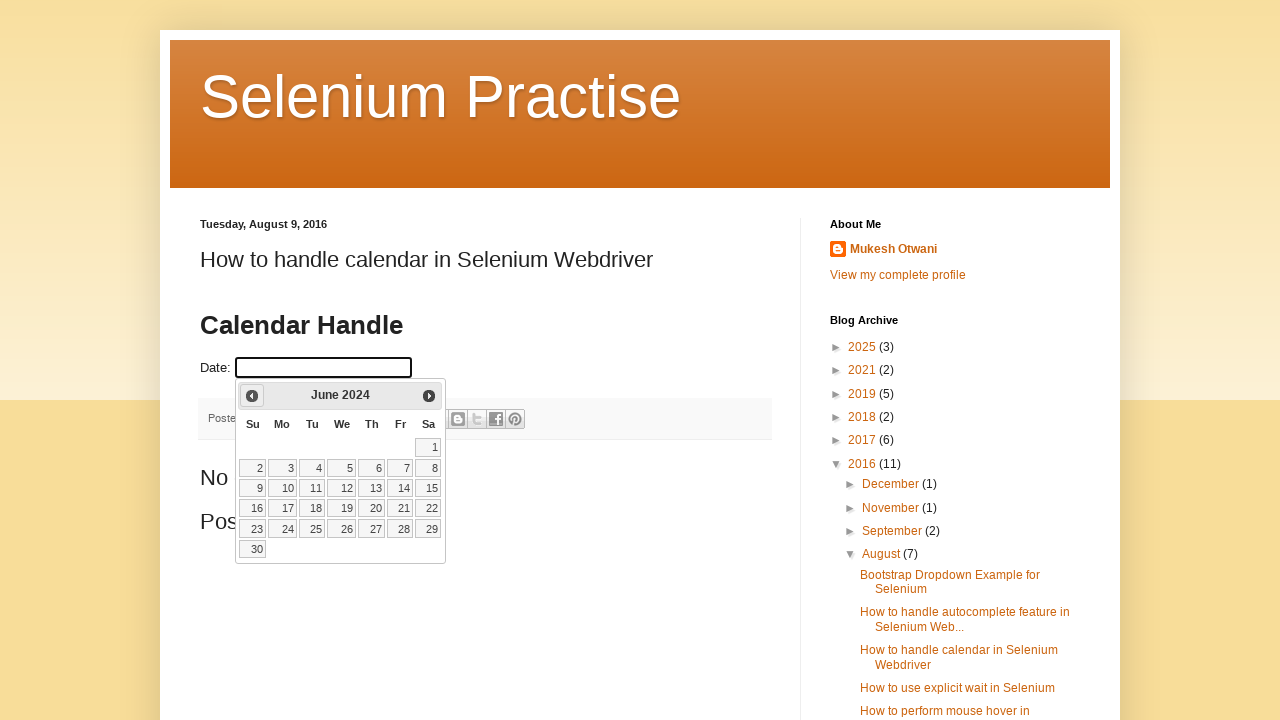

Navigated to previous month in calendar (currently showing June 2024) at (252, 396) on .ui-icon-circle-triangle-w
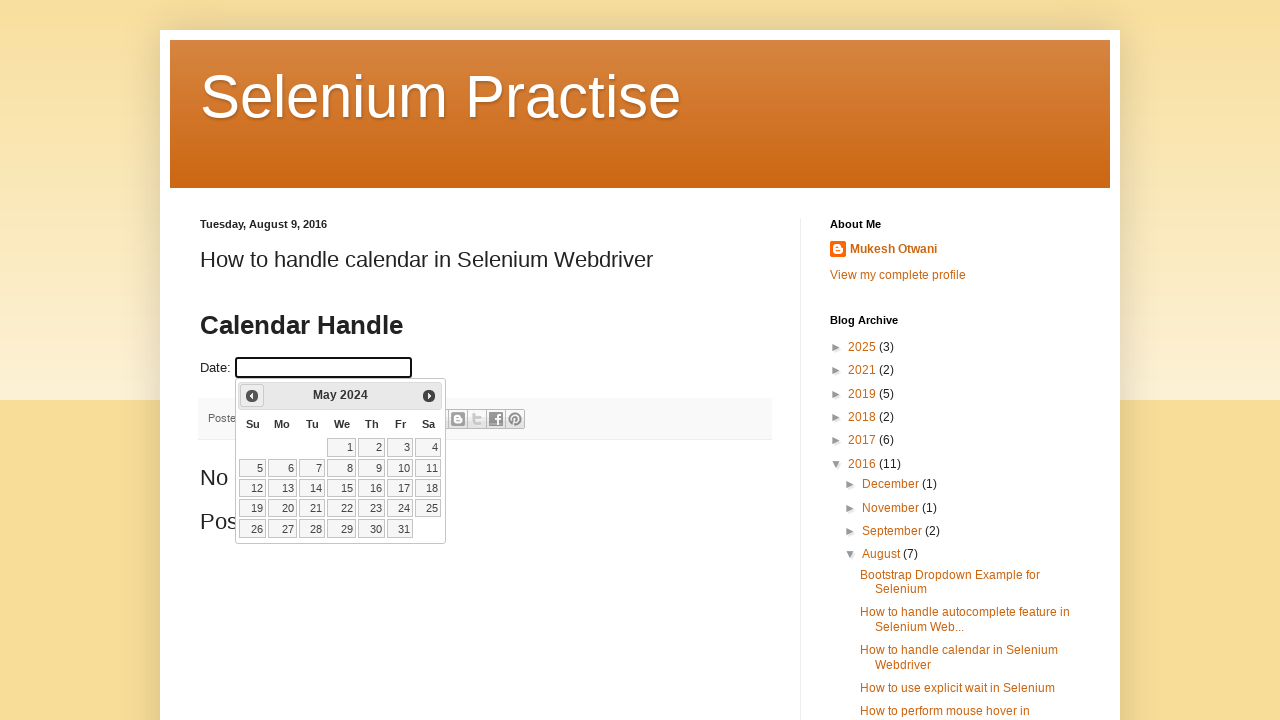

Navigated to previous month in calendar (currently showing May 2024) at (252, 396) on .ui-icon-circle-triangle-w
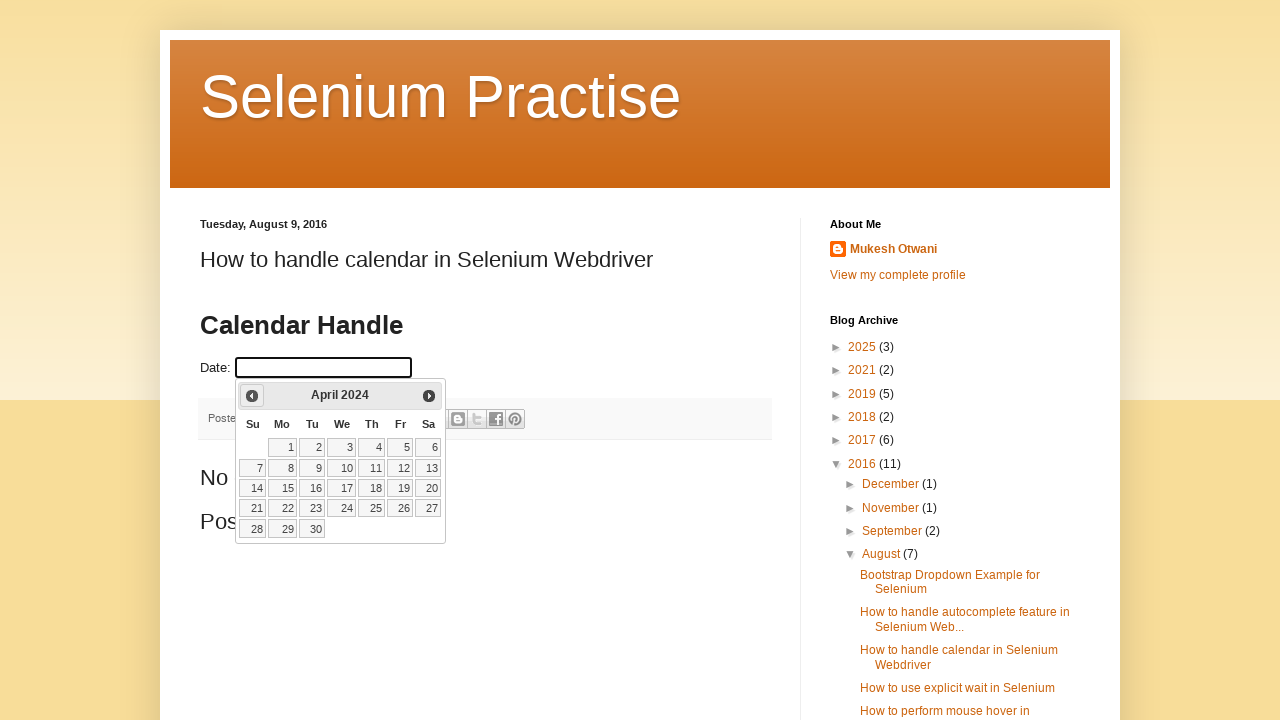

Navigated to previous month in calendar (currently showing April 2024) at (252, 396) on .ui-icon-circle-triangle-w
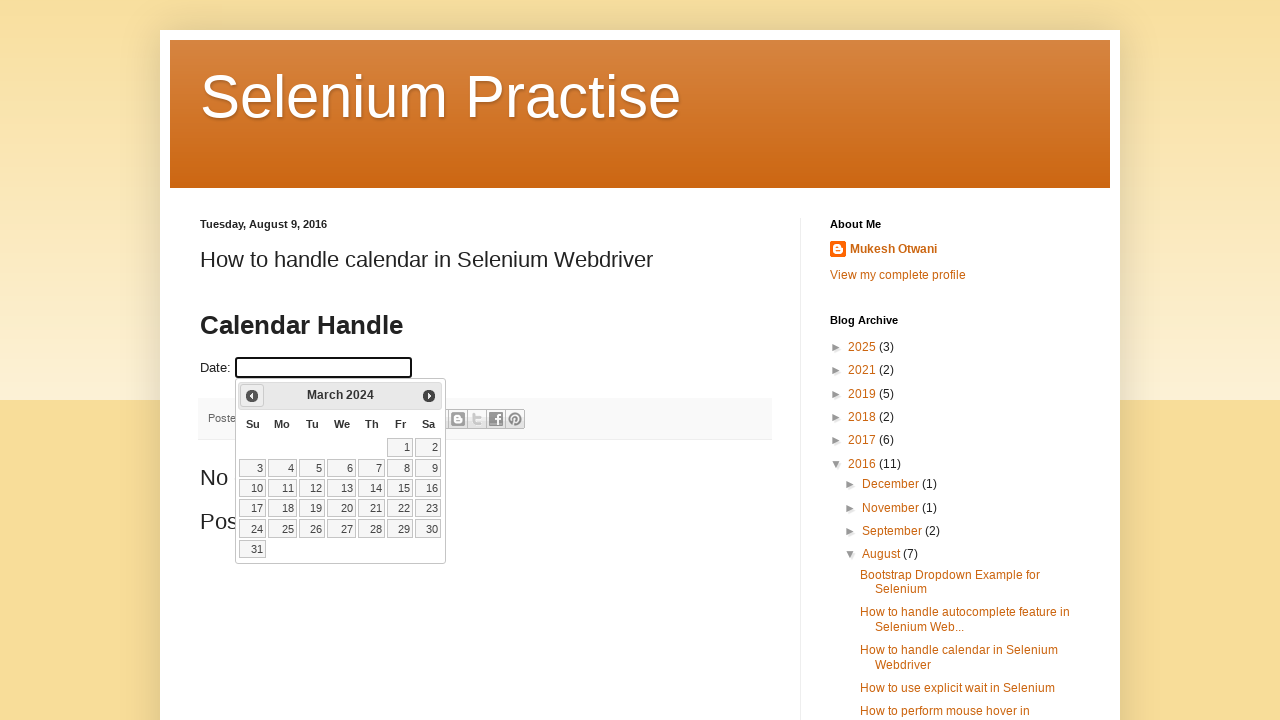

Navigated to previous month in calendar (currently showing March 2024) at (252, 396) on .ui-icon-circle-triangle-w
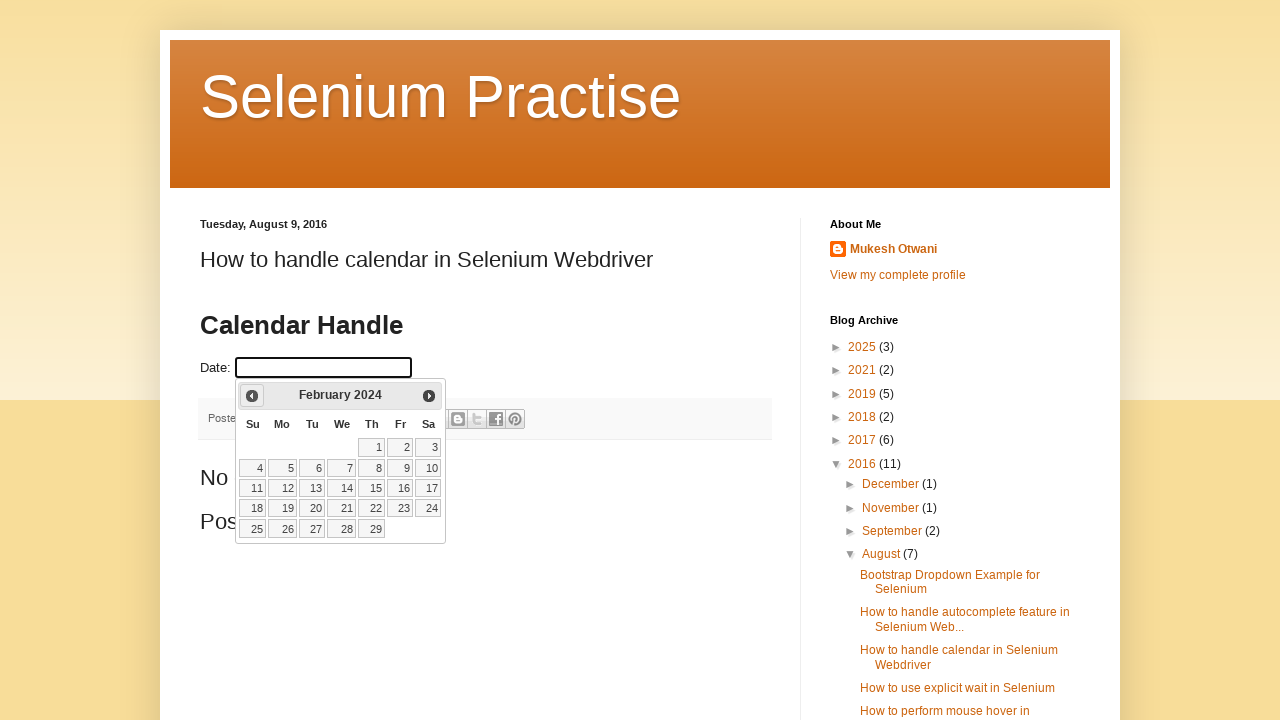

Navigated to previous month in calendar (currently showing February 2024) at (252, 396) on .ui-icon-circle-triangle-w
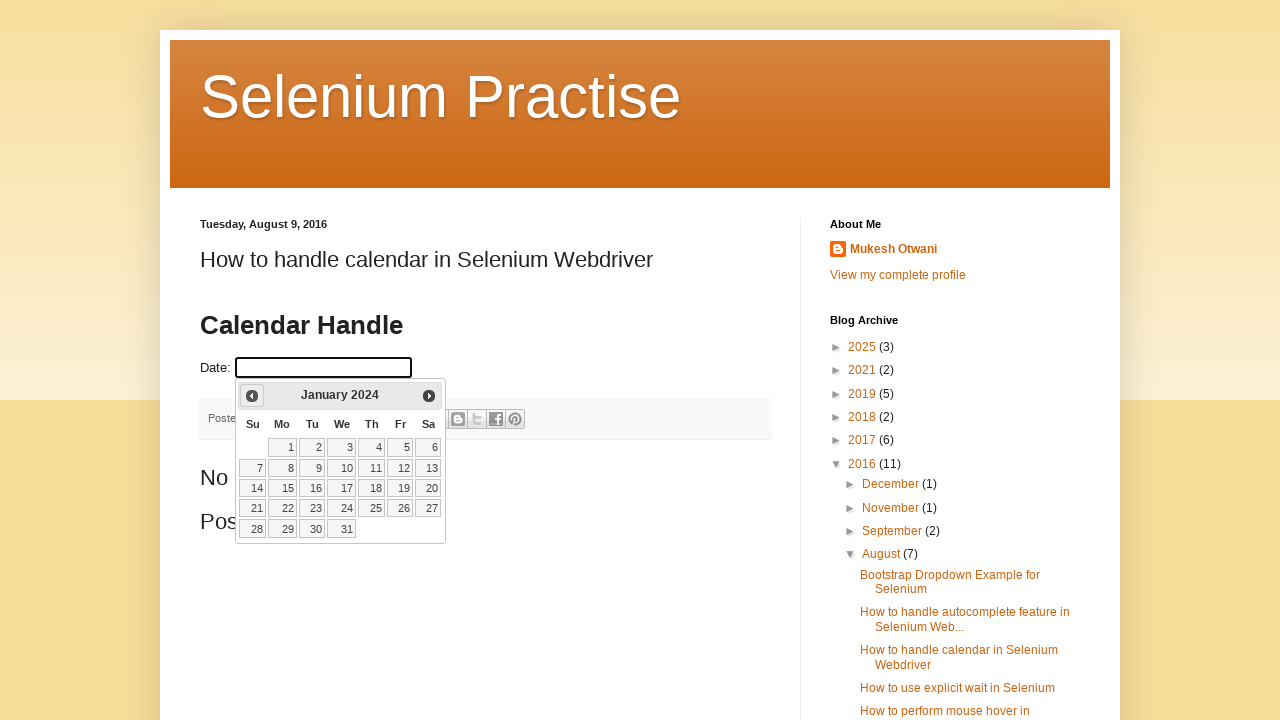

Navigated to previous month in calendar (currently showing January 2024) at (252, 396) on .ui-icon-circle-triangle-w
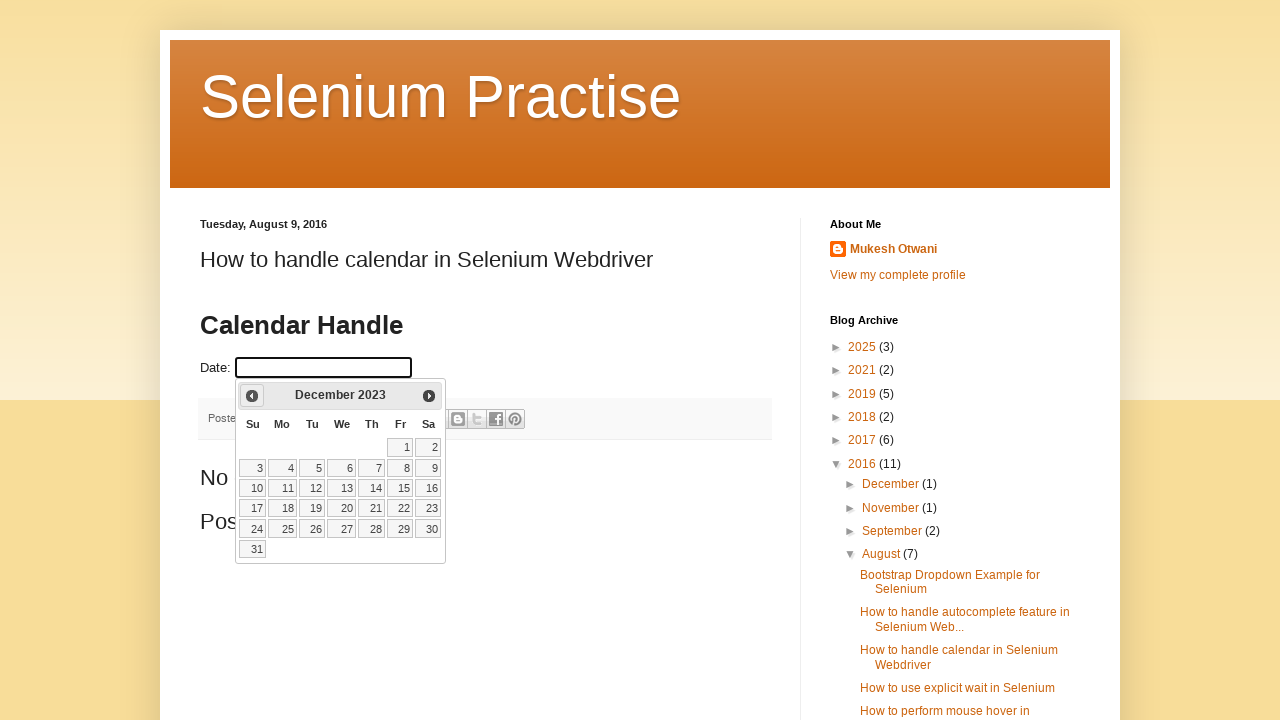

Navigated to previous month in calendar (currently showing December 2023) at (252, 396) on .ui-icon-circle-triangle-w
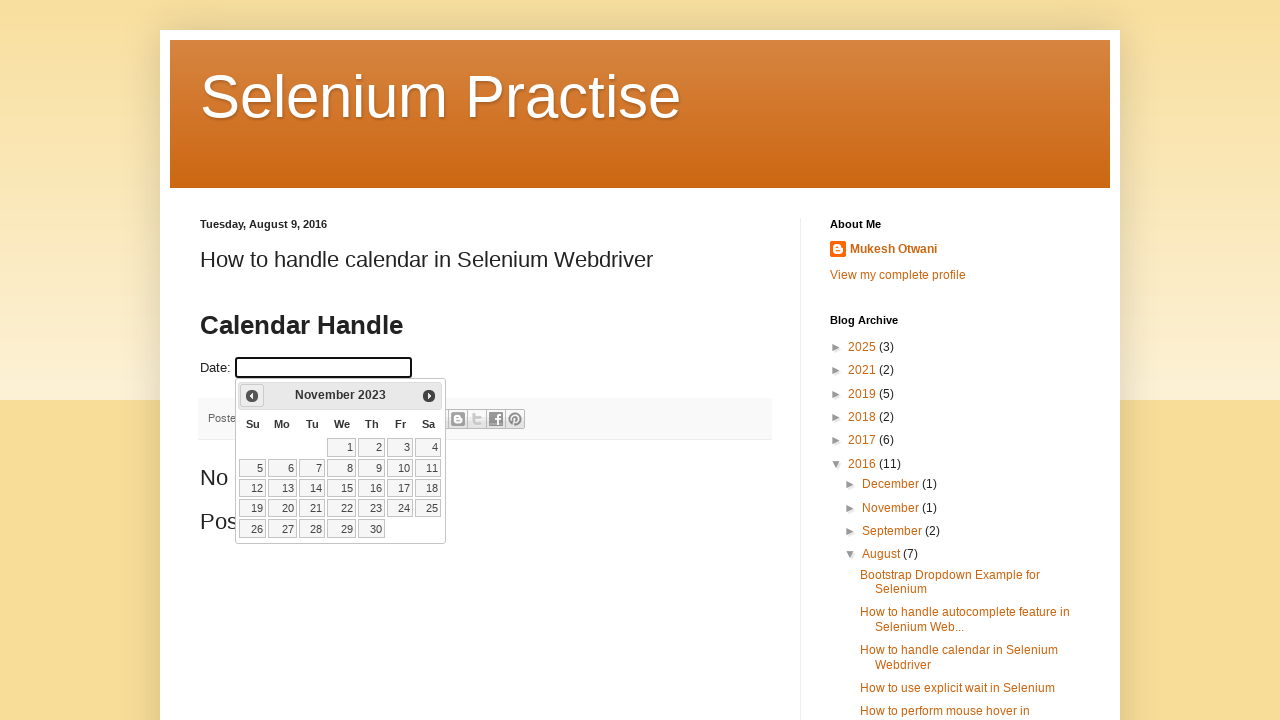

Navigated to previous month in calendar (currently showing November 2023) at (252, 396) on .ui-icon-circle-triangle-w
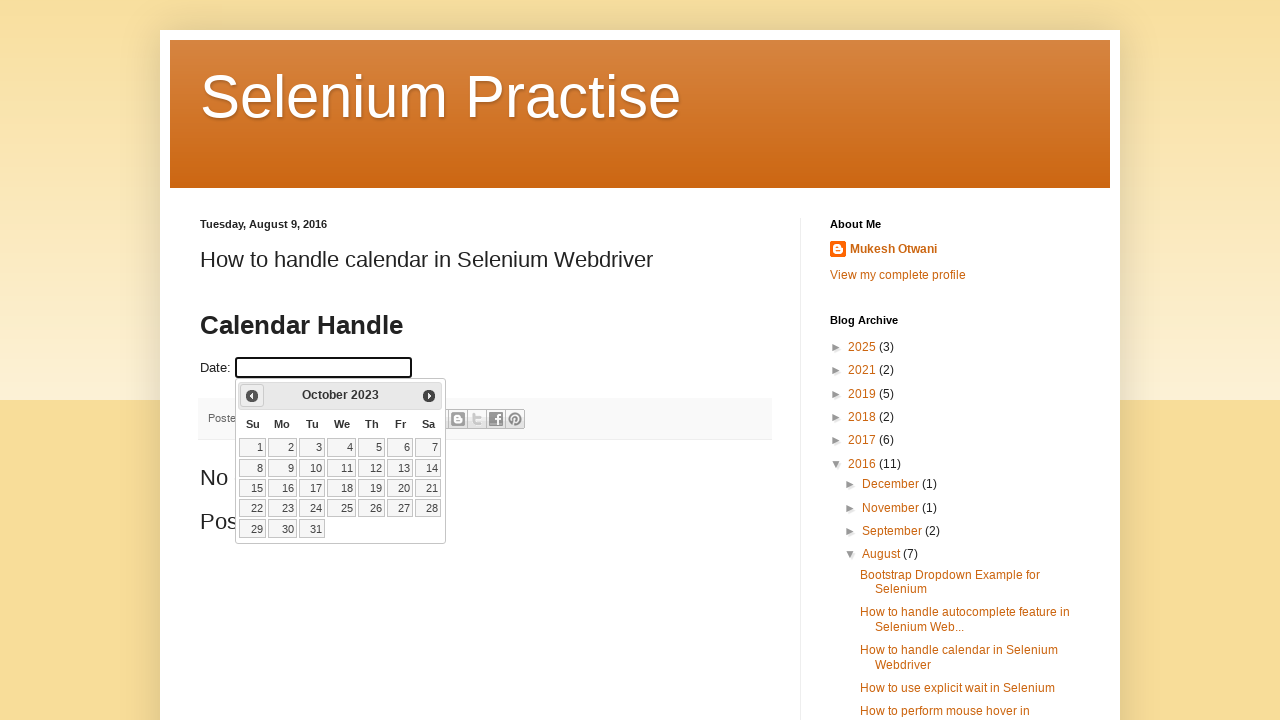

Navigated to previous month in calendar (currently showing October 2023) at (252, 396) on .ui-icon-circle-triangle-w
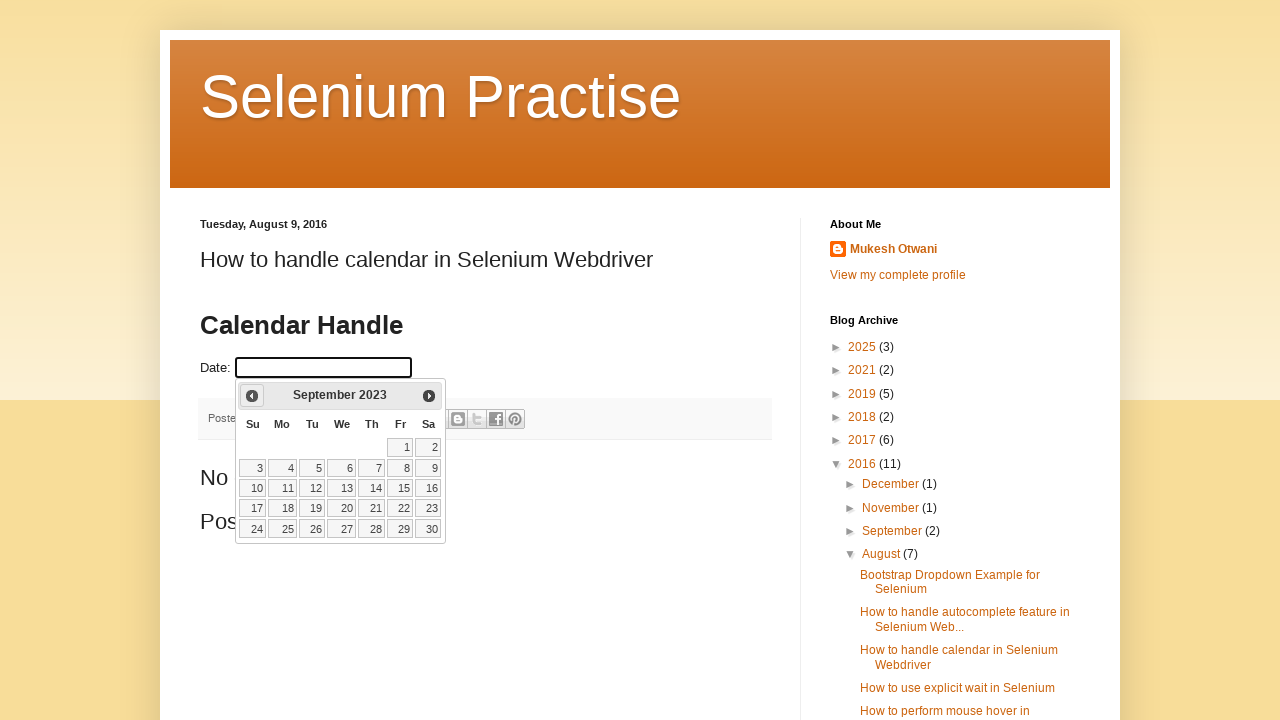

Navigated to previous month in calendar (currently showing September 2023) at (252, 396) on .ui-icon-circle-triangle-w
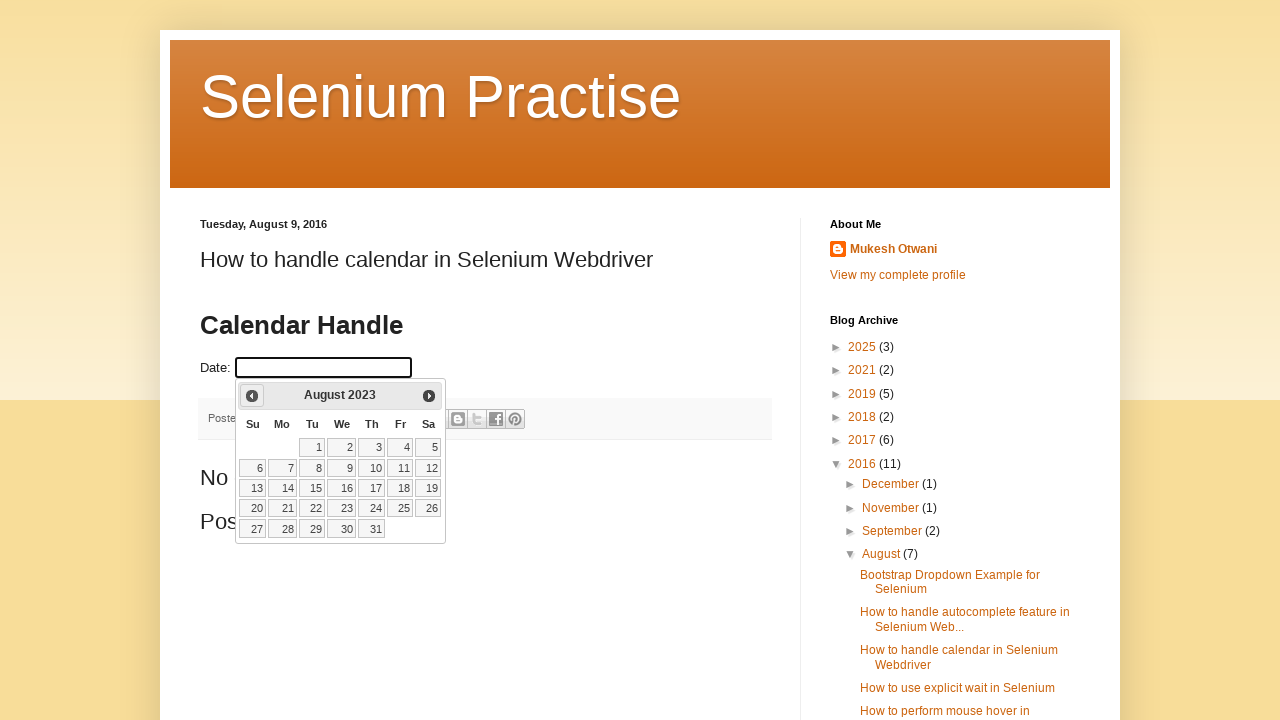

Navigated to previous month in calendar (currently showing August 2023) at (252, 396) on .ui-icon-circle-triangle-w
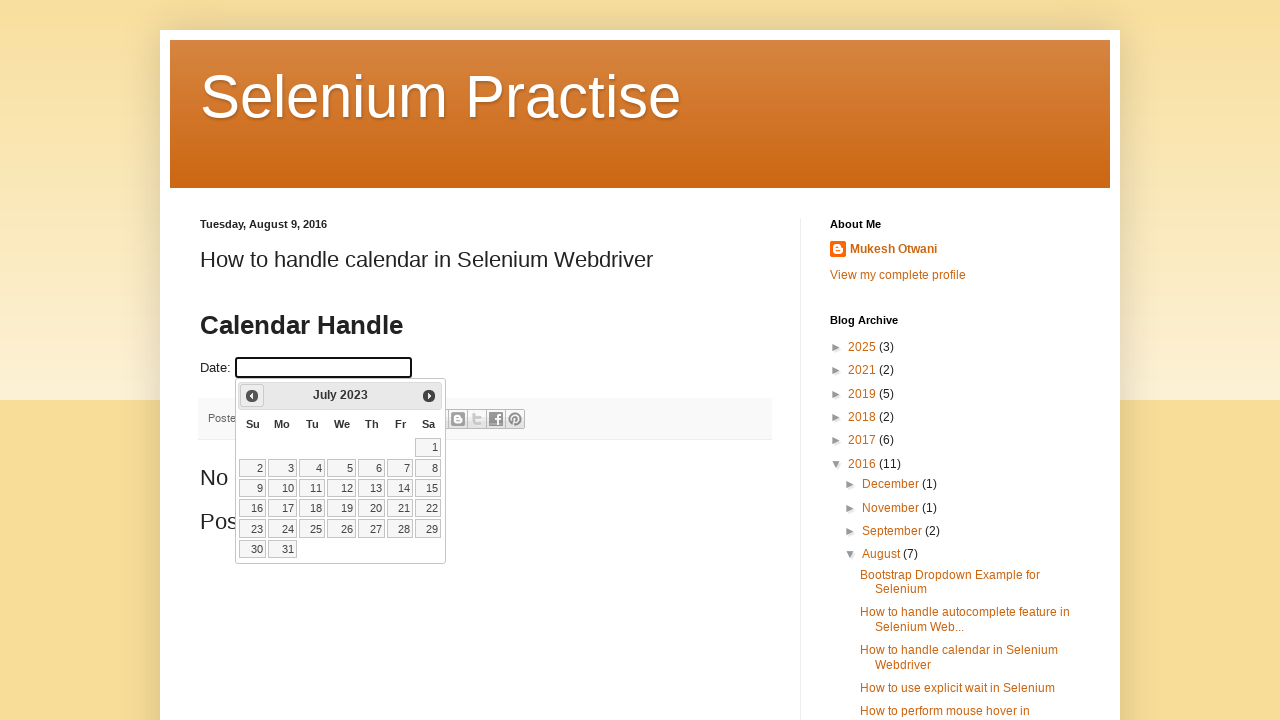

Selected July 31, 2023 from calendar at (282, 549) on xpath=//a[text()='31']
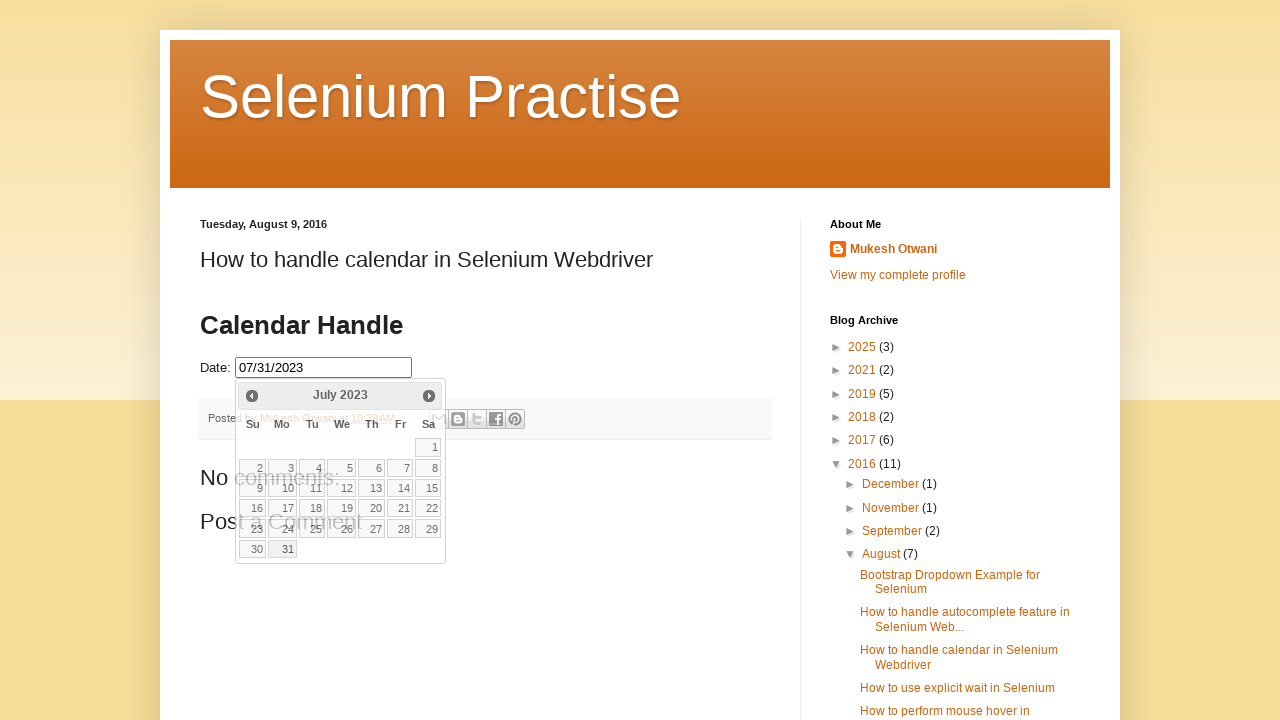

Clicked on datepicker input field again at (324, 368) on input#datepicker
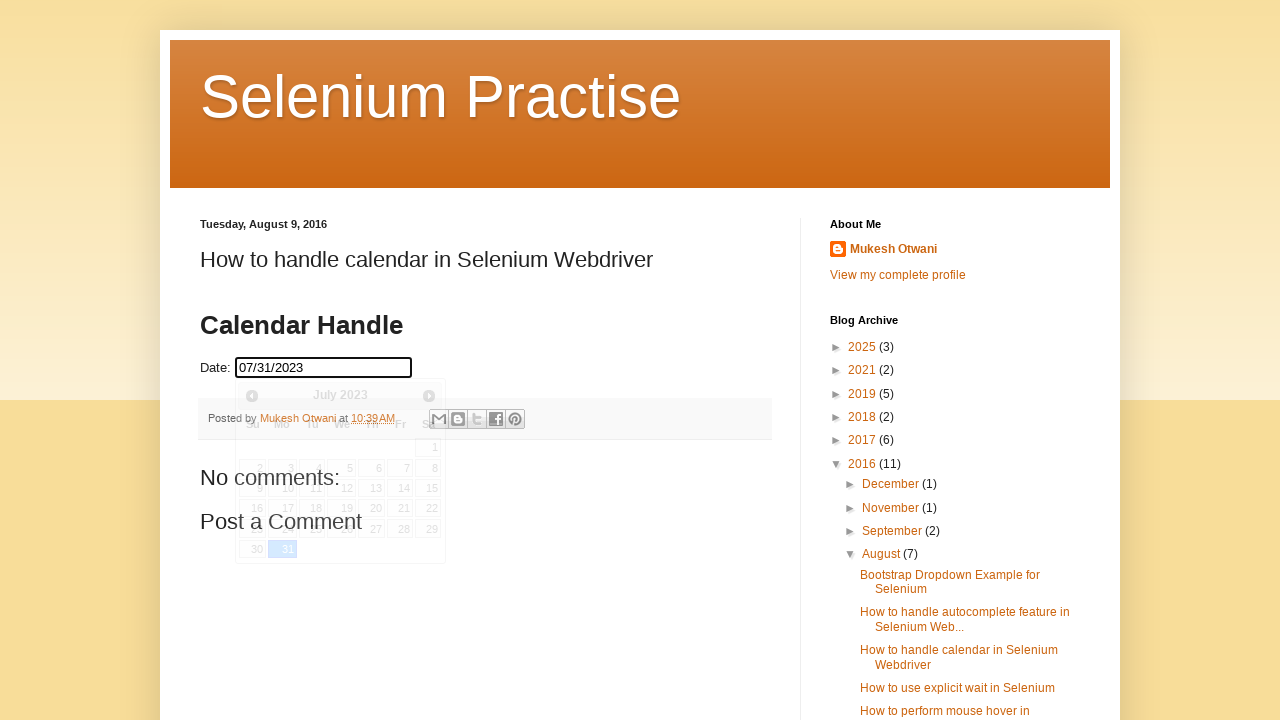

Cleared datepicker input field on input#datepicker
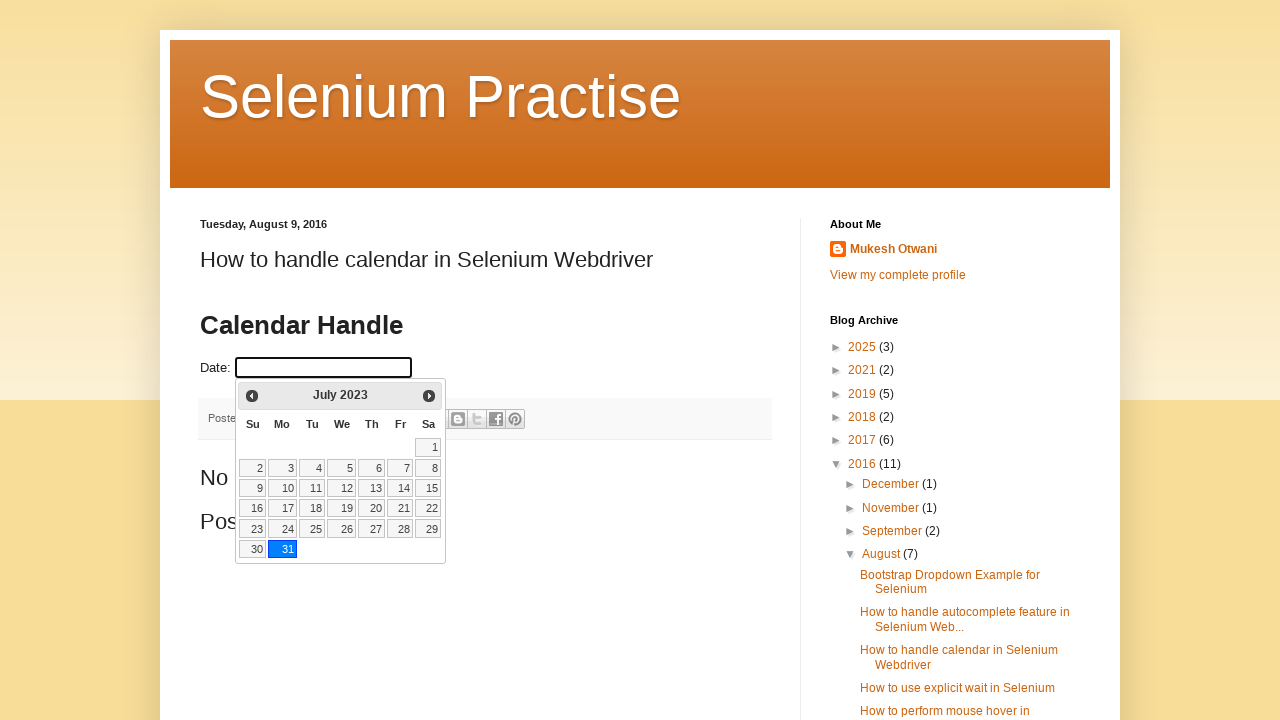

Calendar widget appeared again
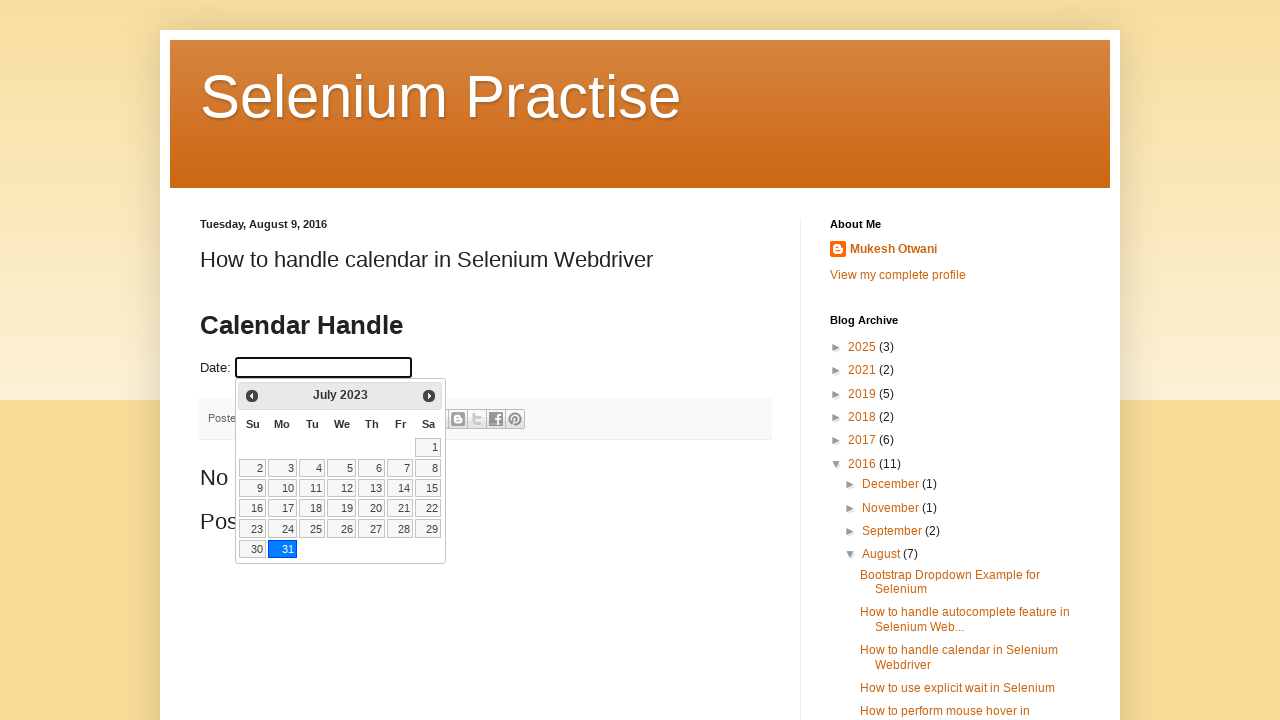

Navigated to previous month in calendar (currently showing July 2023) at (252, 396) on .ui-icon-circle-triangle-w
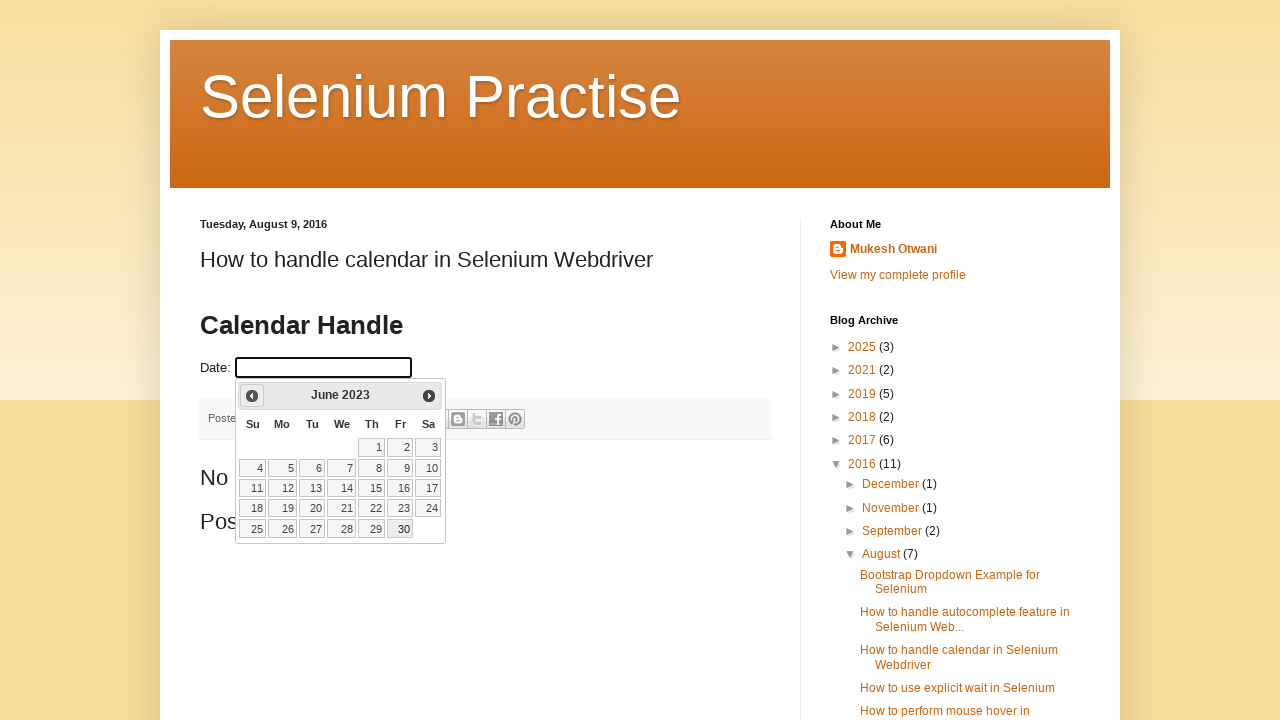

Navigated to previous month in calendar (currently showing June 2023) at (252, 396) on .ui-icon-circle-triangle-w
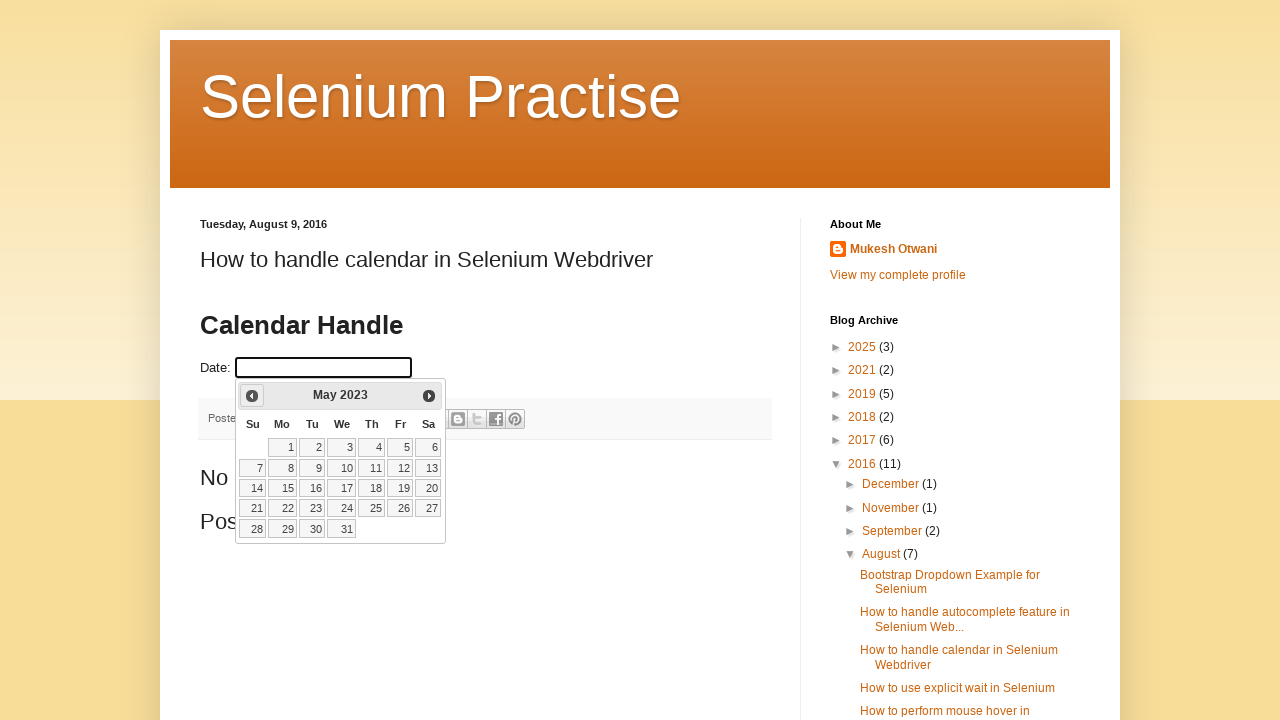

Navigated to previous month in calendar (currently showing May 2023) at (252, 396) on .ui-icon-circle-triangle-w
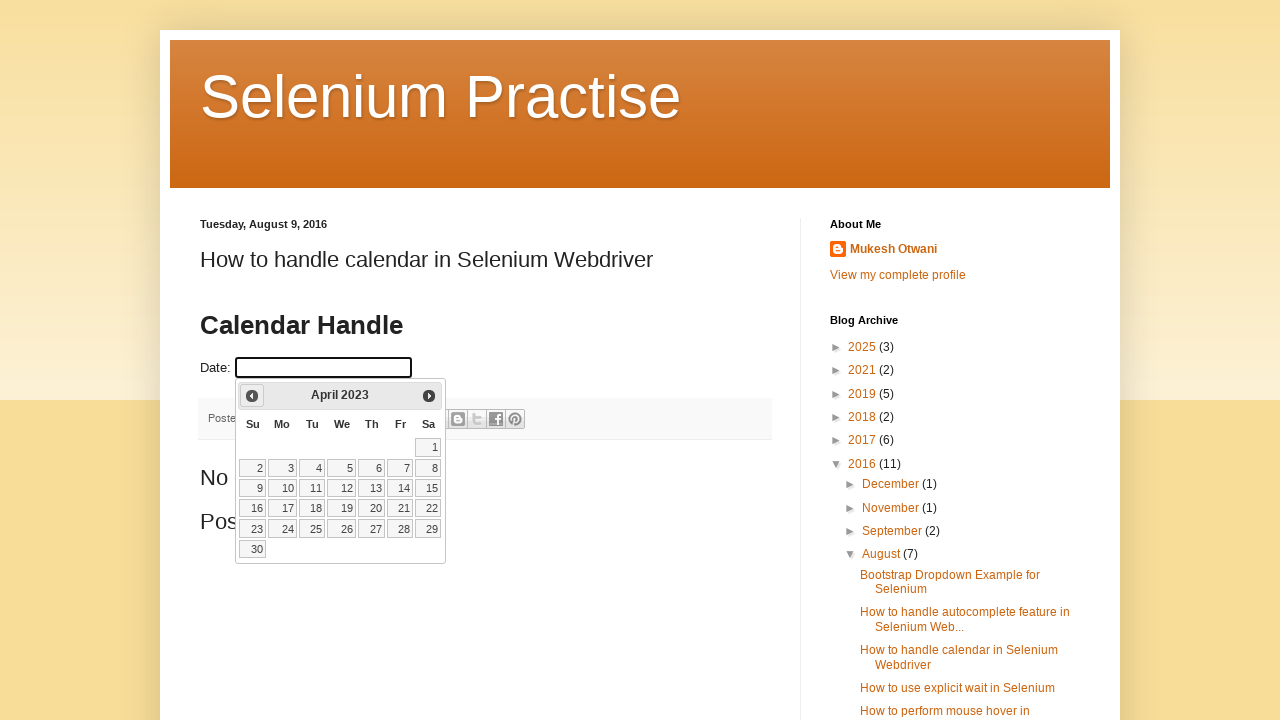

Navigated to previous month in calendar (currently showing April 2023) at (252, 396) on .ui-icon-circle-triangle-w
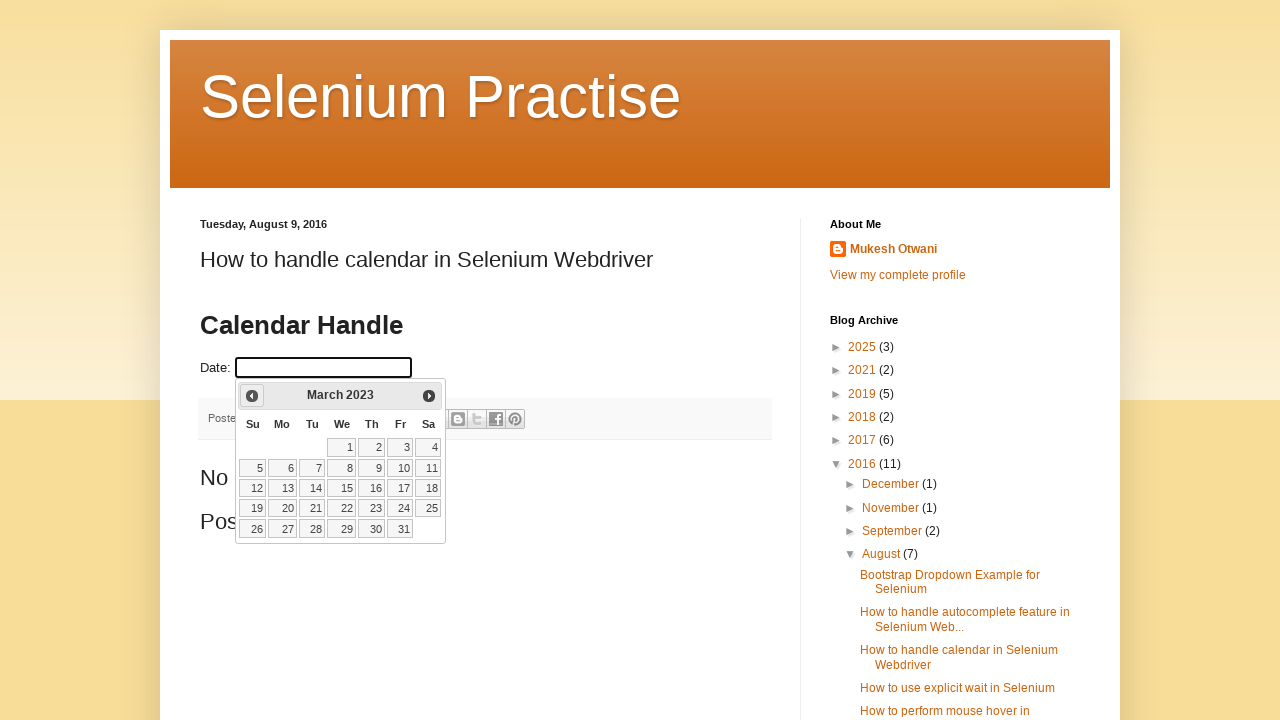

Navigated to previous month in calendar (currently showing March 2023) at (252, 396) on .ui-icon-circle-triangle-w
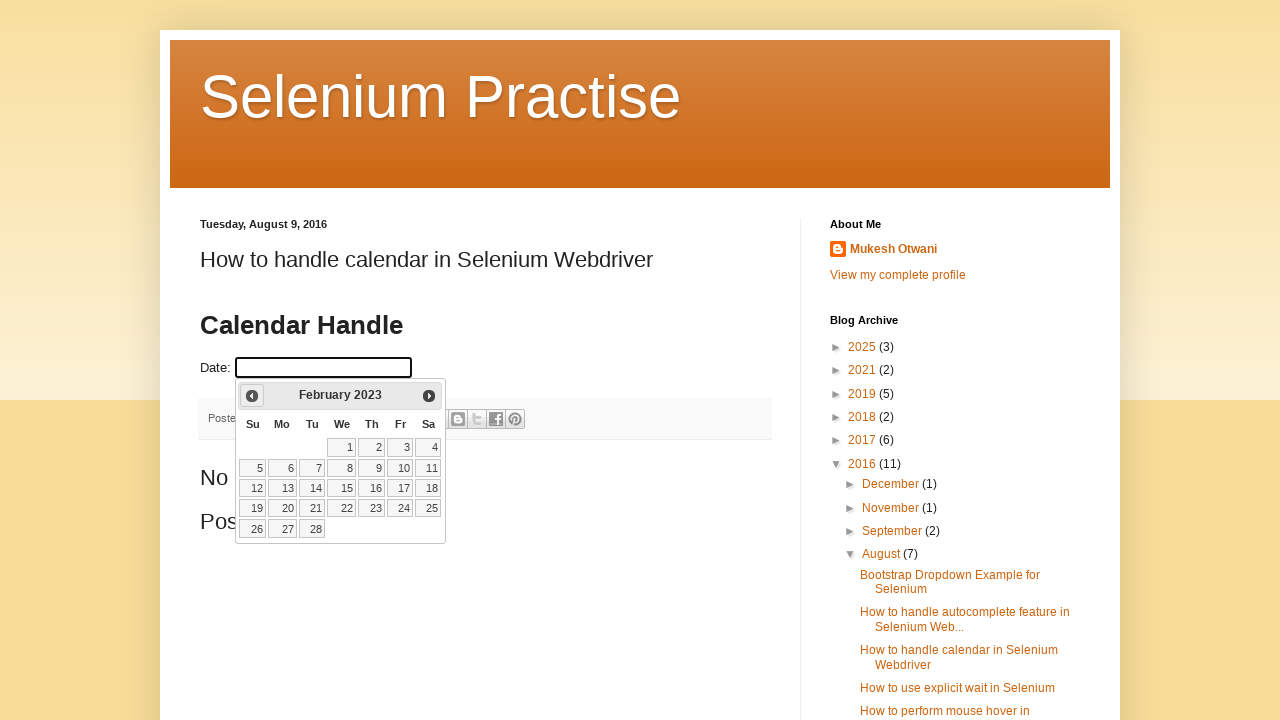

Navigated to previous month in calendar (currently showing February 2023) at (252, 396) on .ui-icon-circle-triangle-w
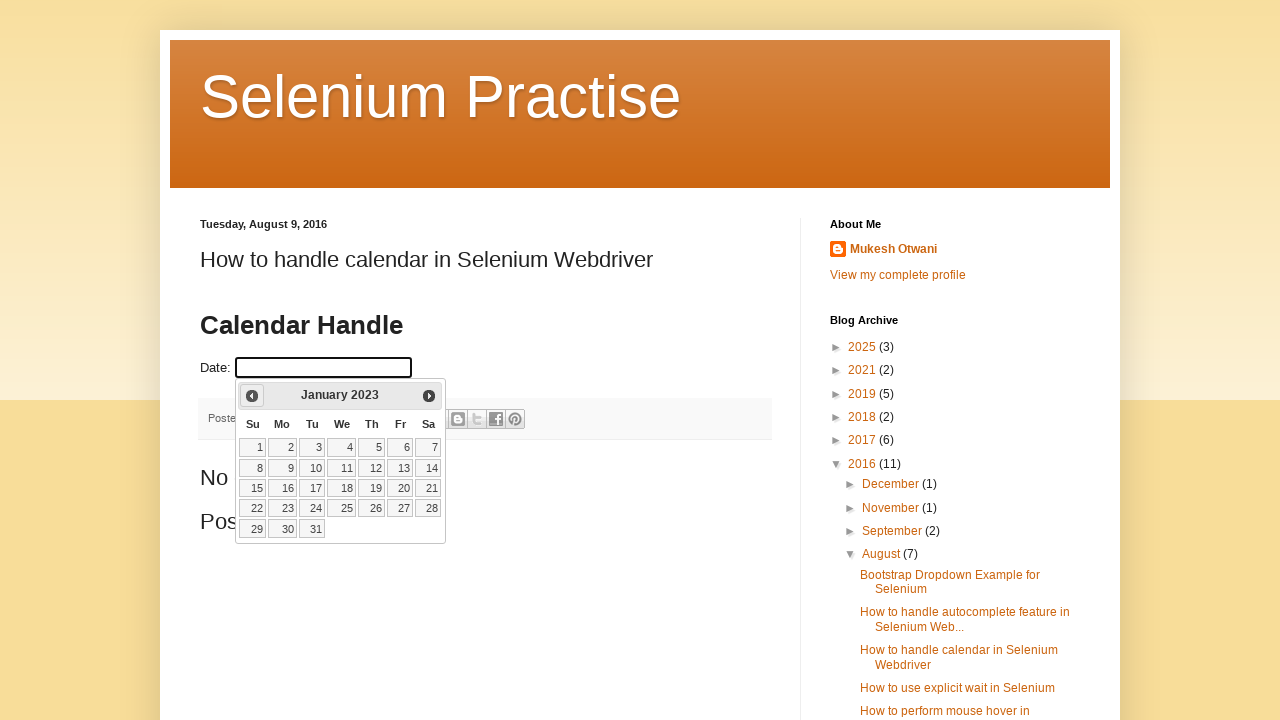

Selected January 1, 2023 from calendar at (253, 447) on xpath=//a[text()='1']
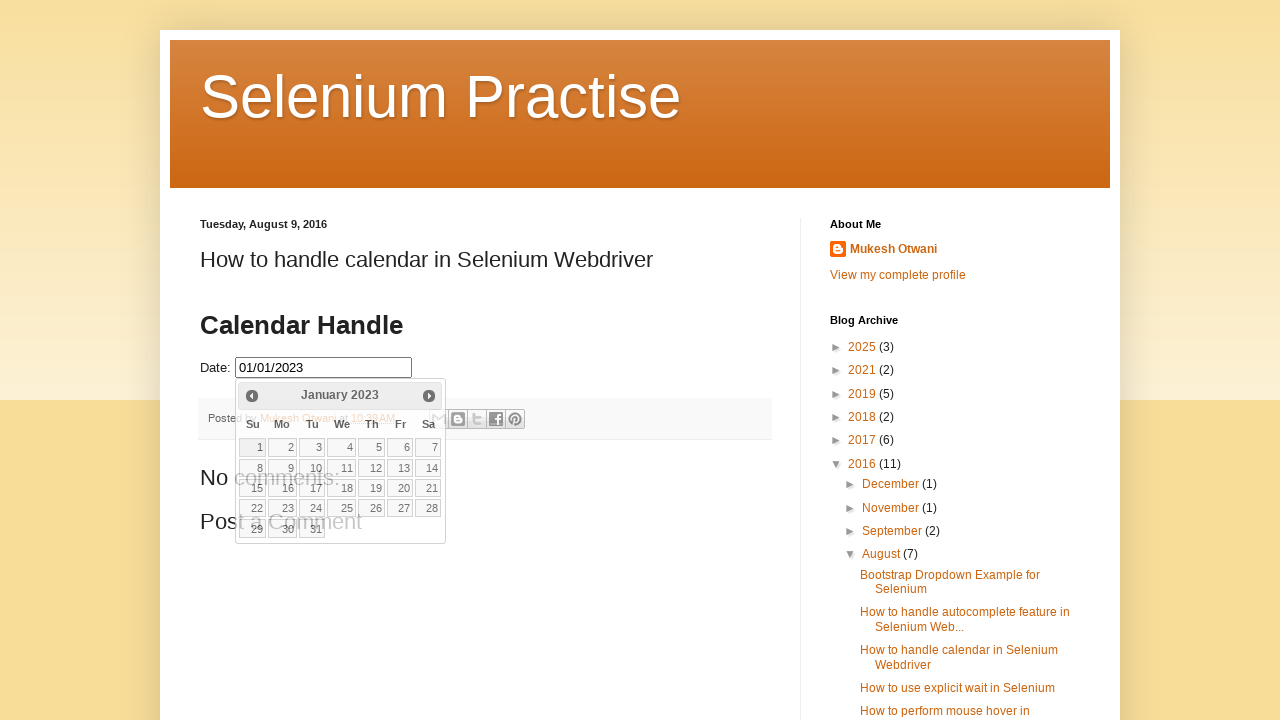

Reloaded the page
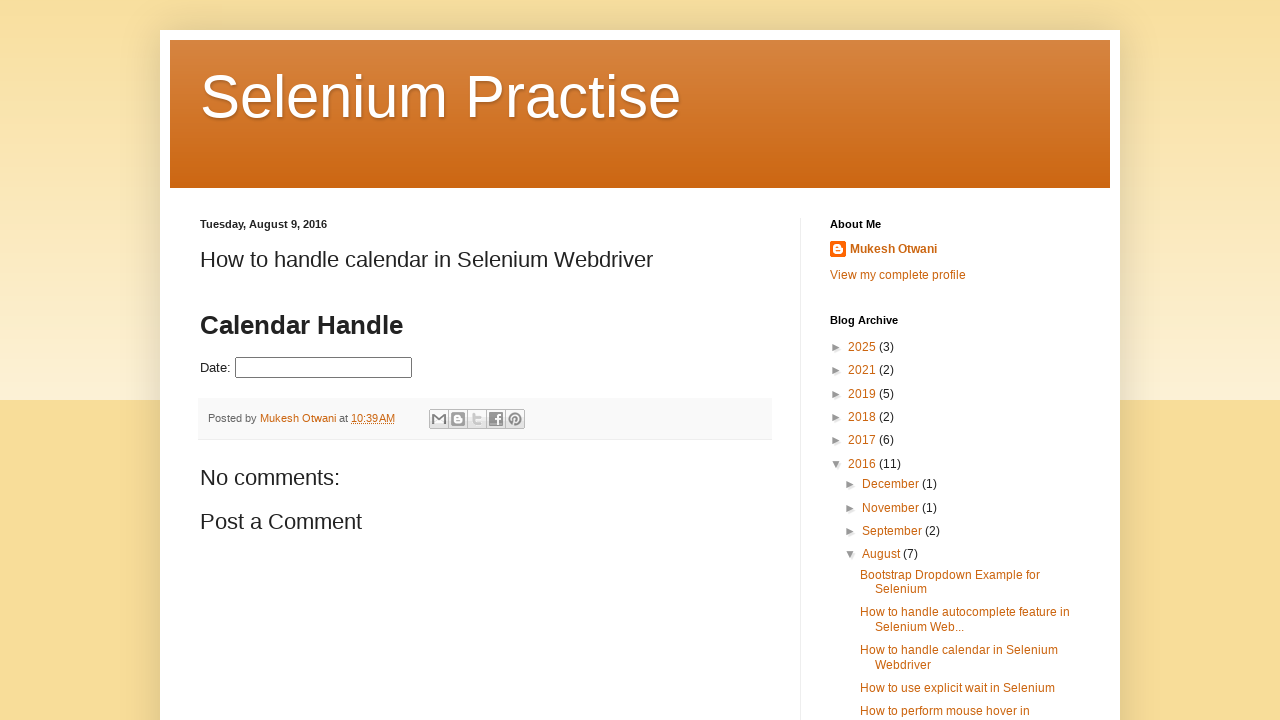

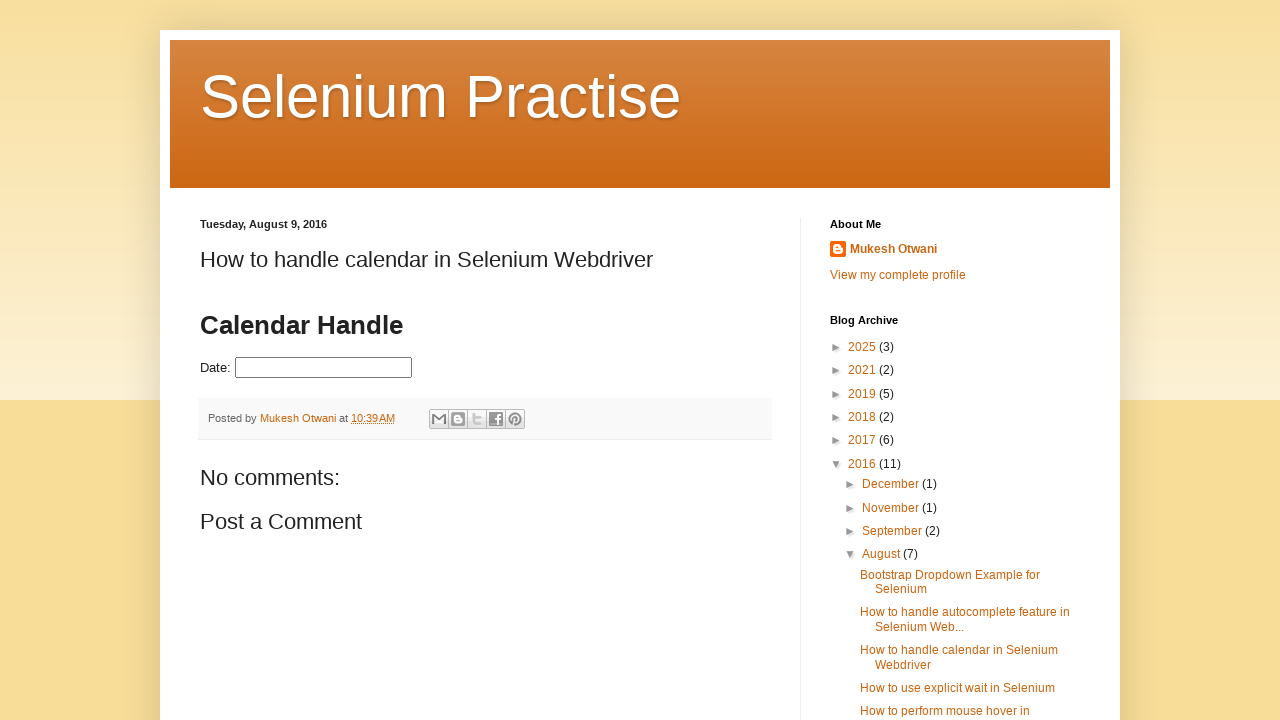